Tests navigation through a book catalog by clicking on the Travel category, then iterating through books to view their detail pages and navigating back to the category listing.

Starting URL: https://books.toscrape.com/

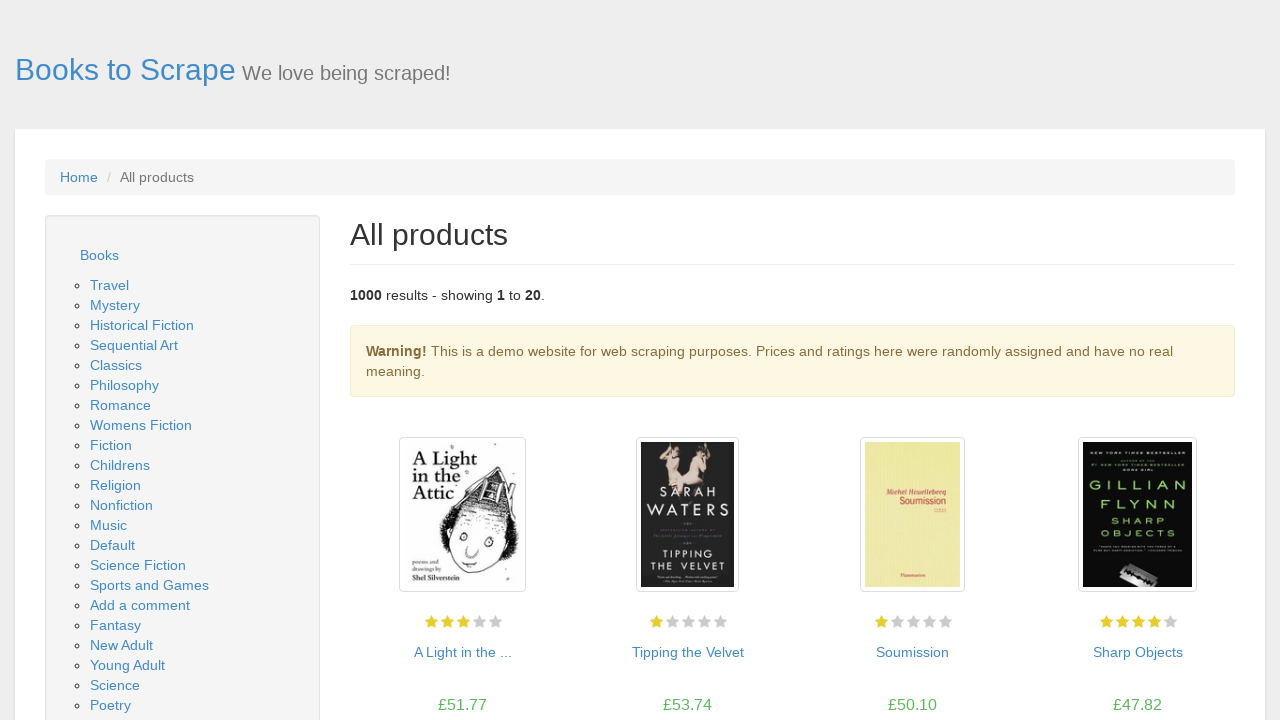

Clicked on Travel category link at (110, 285) on internal:role=link[name="Travel"s]
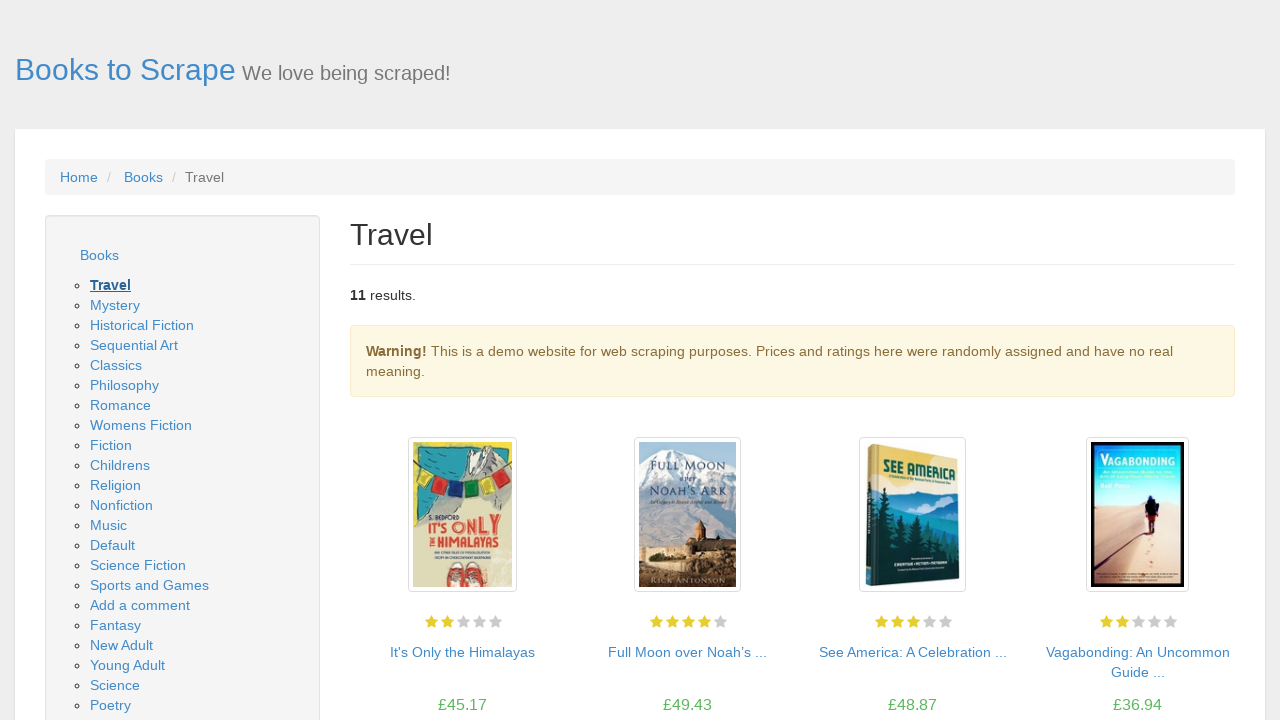

Books in Travel category loaded
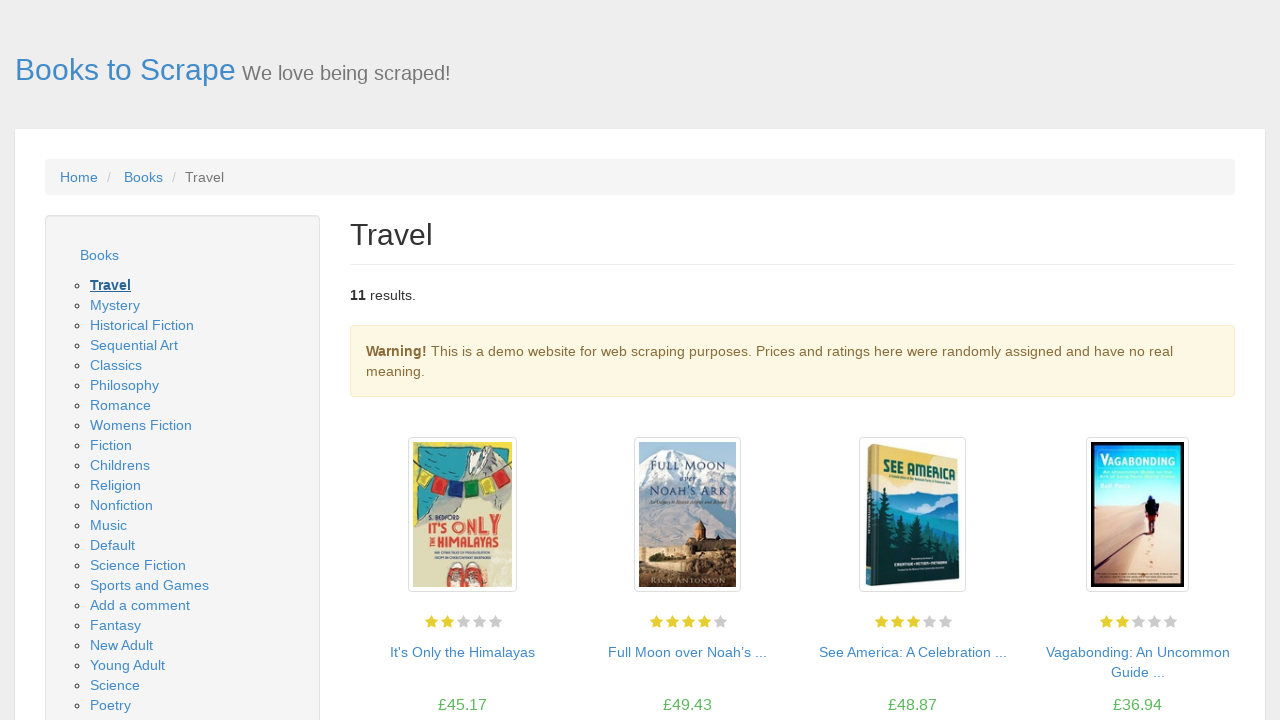

Found 11 books in Travel category
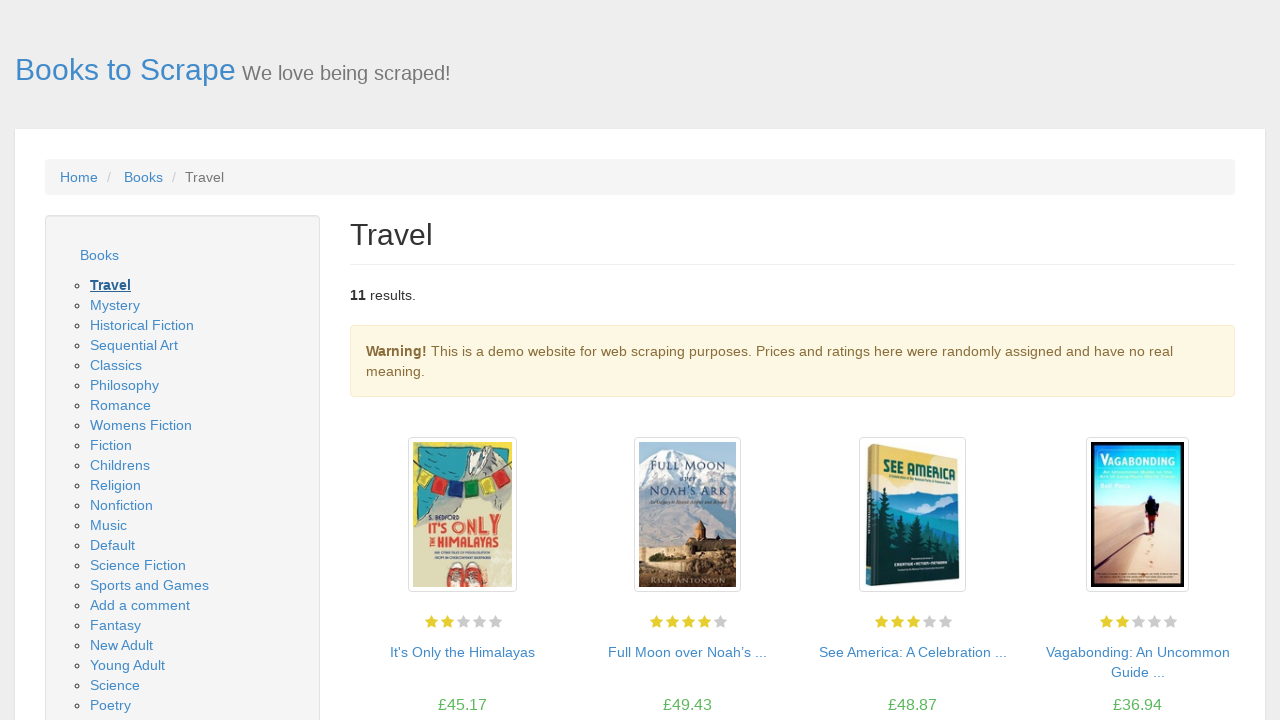

Clicked on book 1 title to view details at (462, 652) on ol.row li >> nth=0 >> h3 a
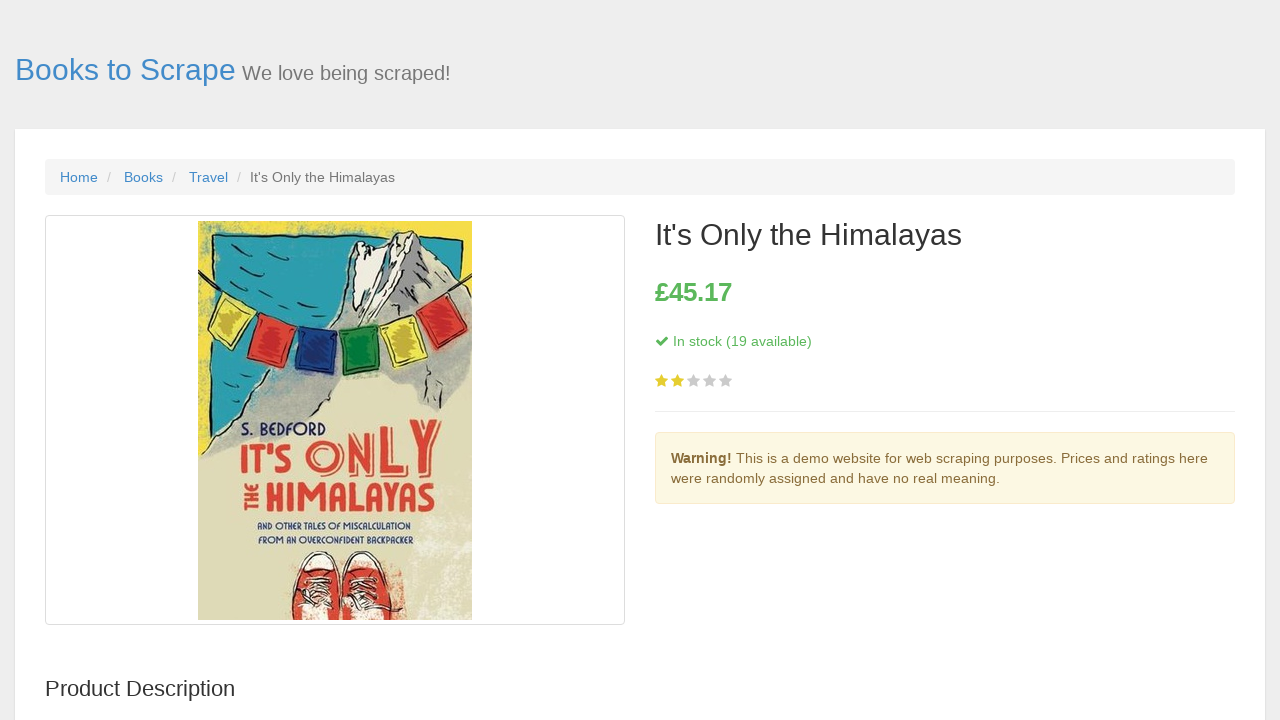

Book 1 detail page loaded
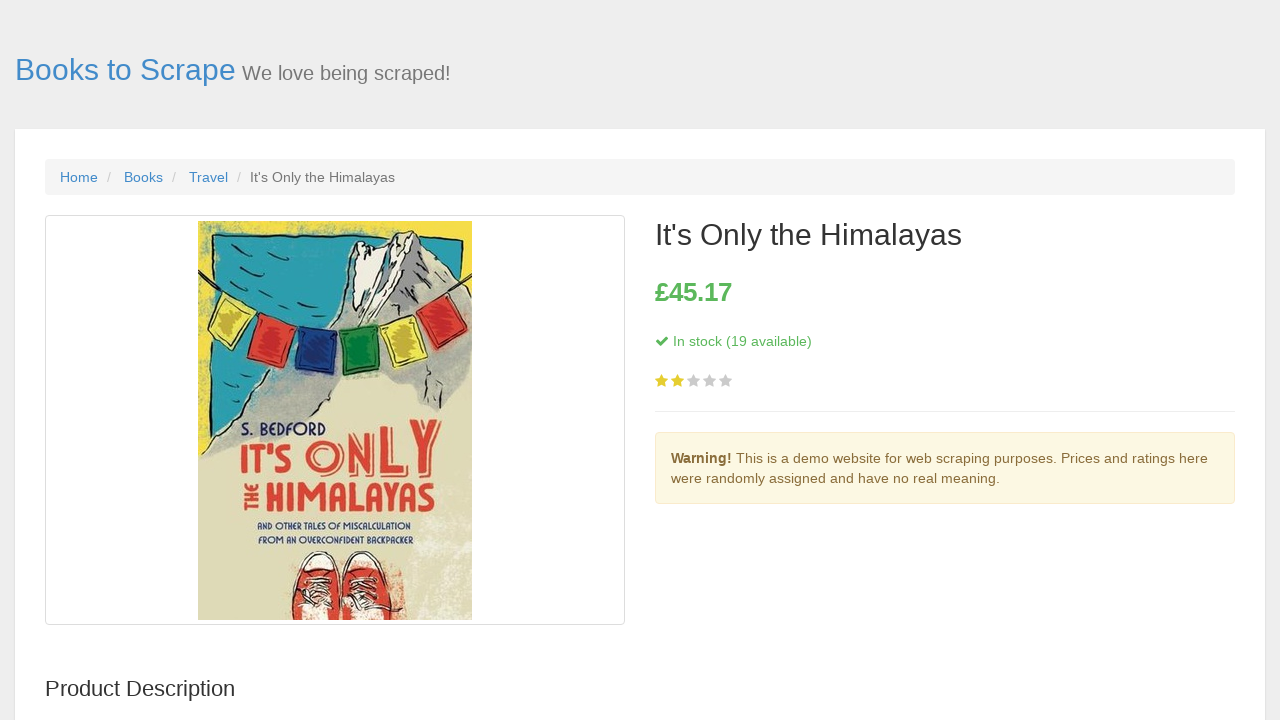

Book 1 information table verified
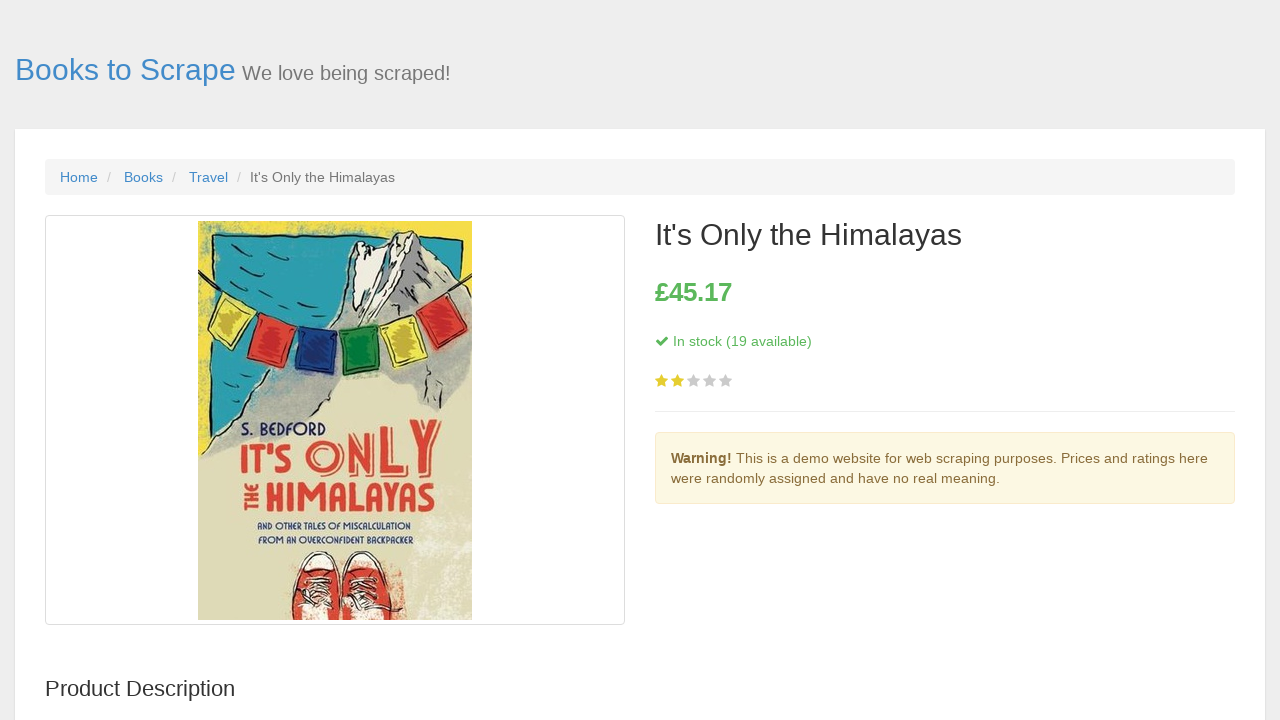

Navigated back to Travel category from book 1
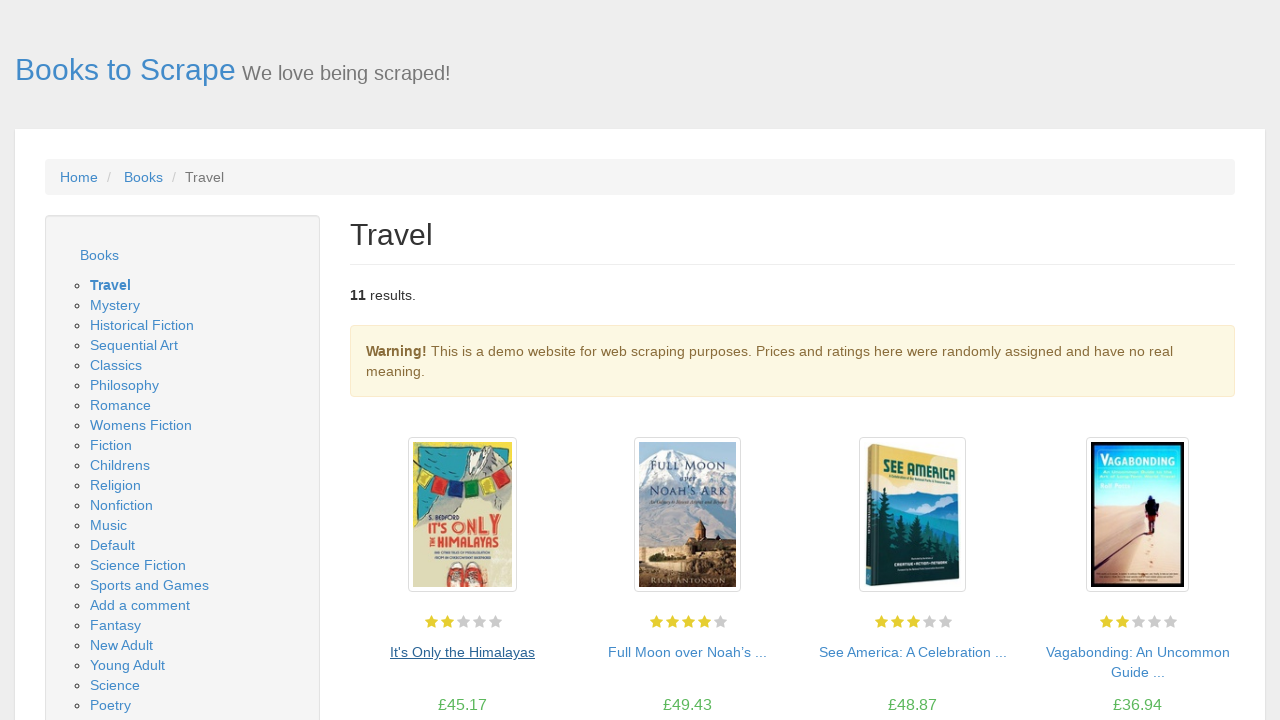

Travel category book list reloaded
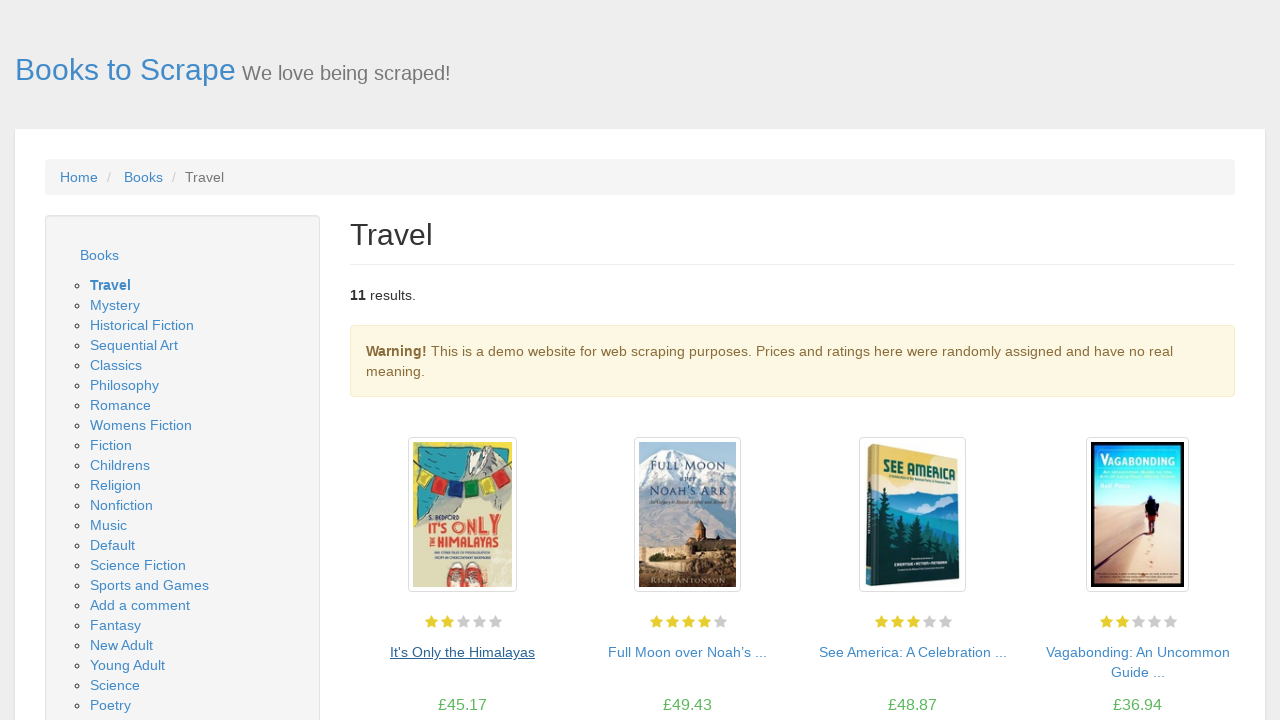

Clicked on book 2 title to view details at (688, 652) on ol.row li >> nth=1 >> h3 a
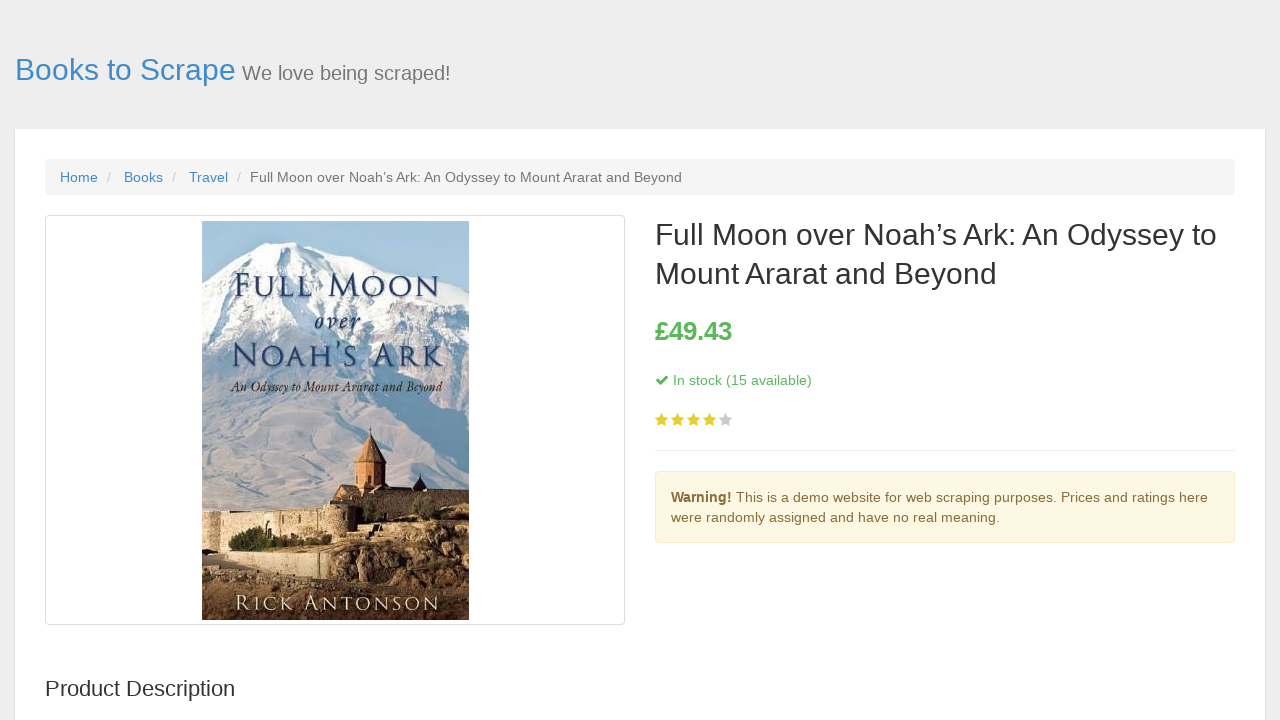

Book 2 detail page loaded
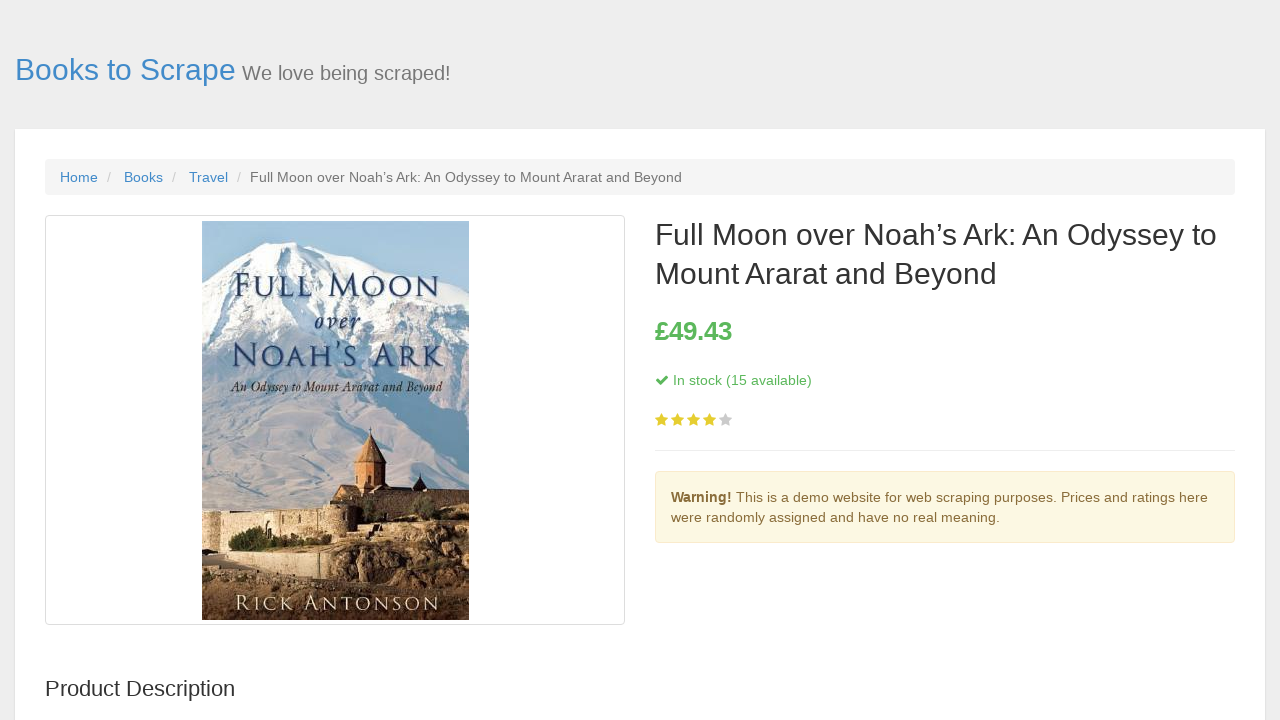

Book 2 information table verified
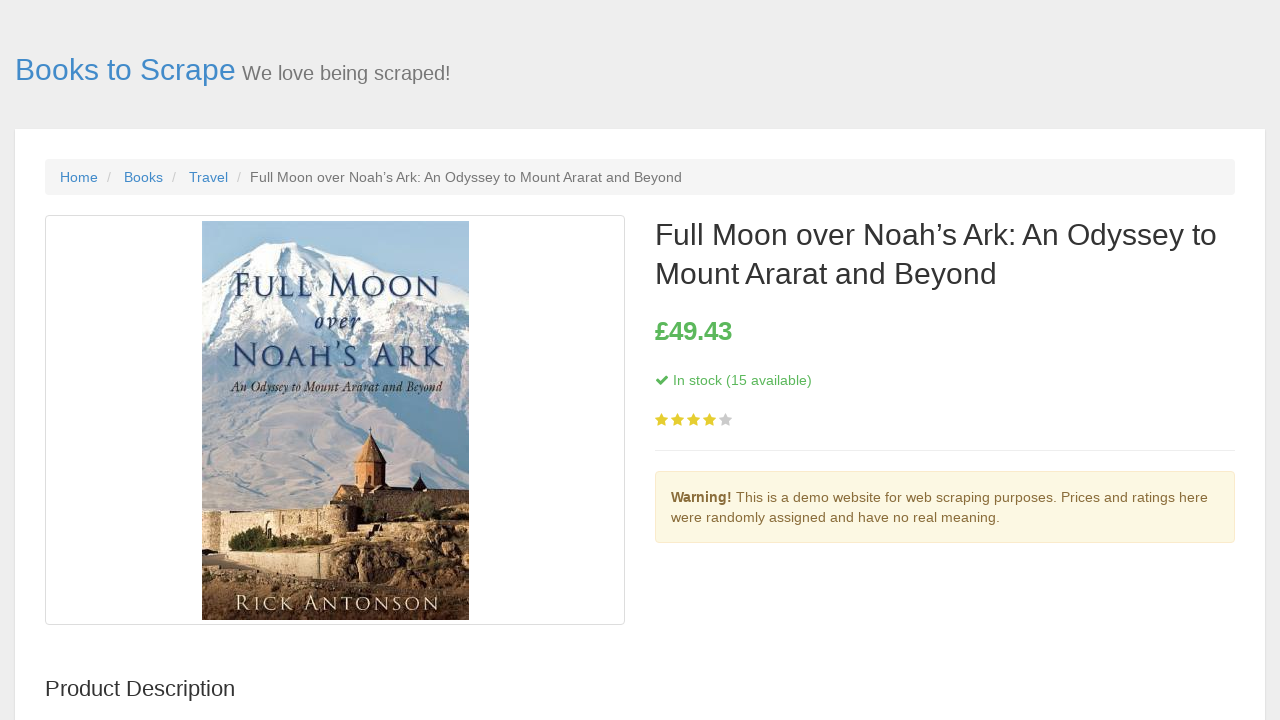

Navigated back to Travel category from book 2
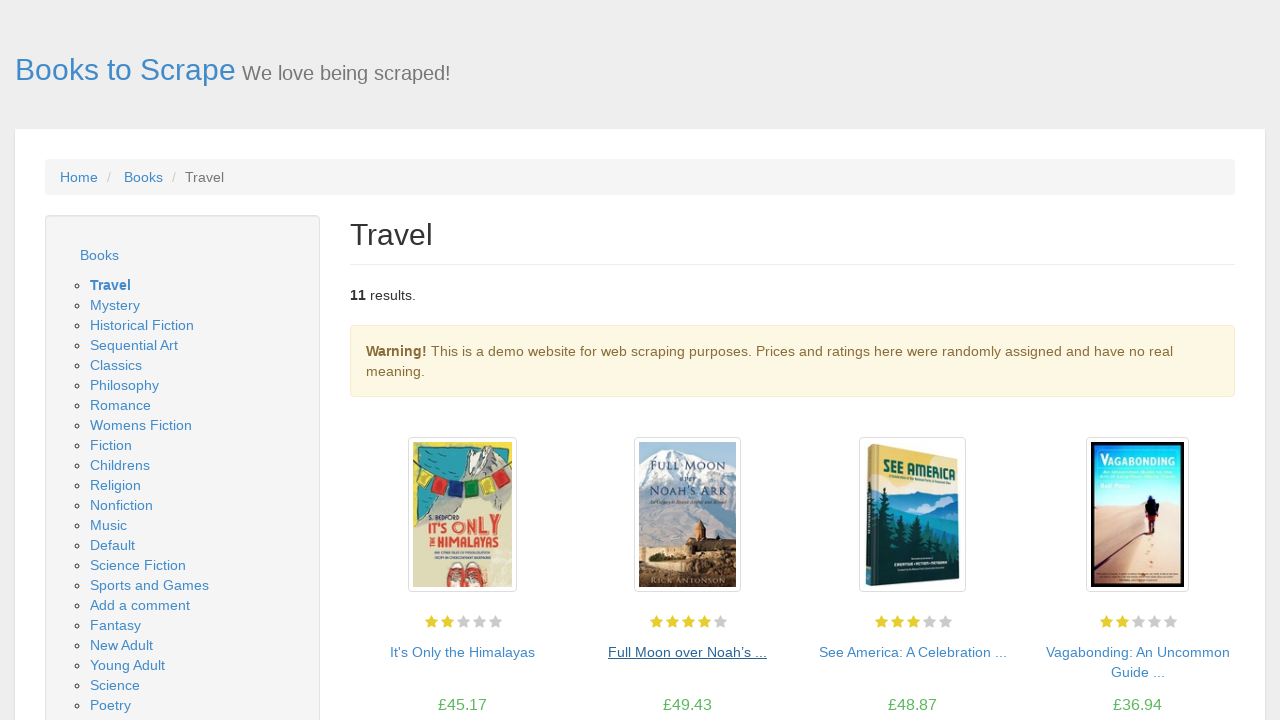

Travel category book list reloaded
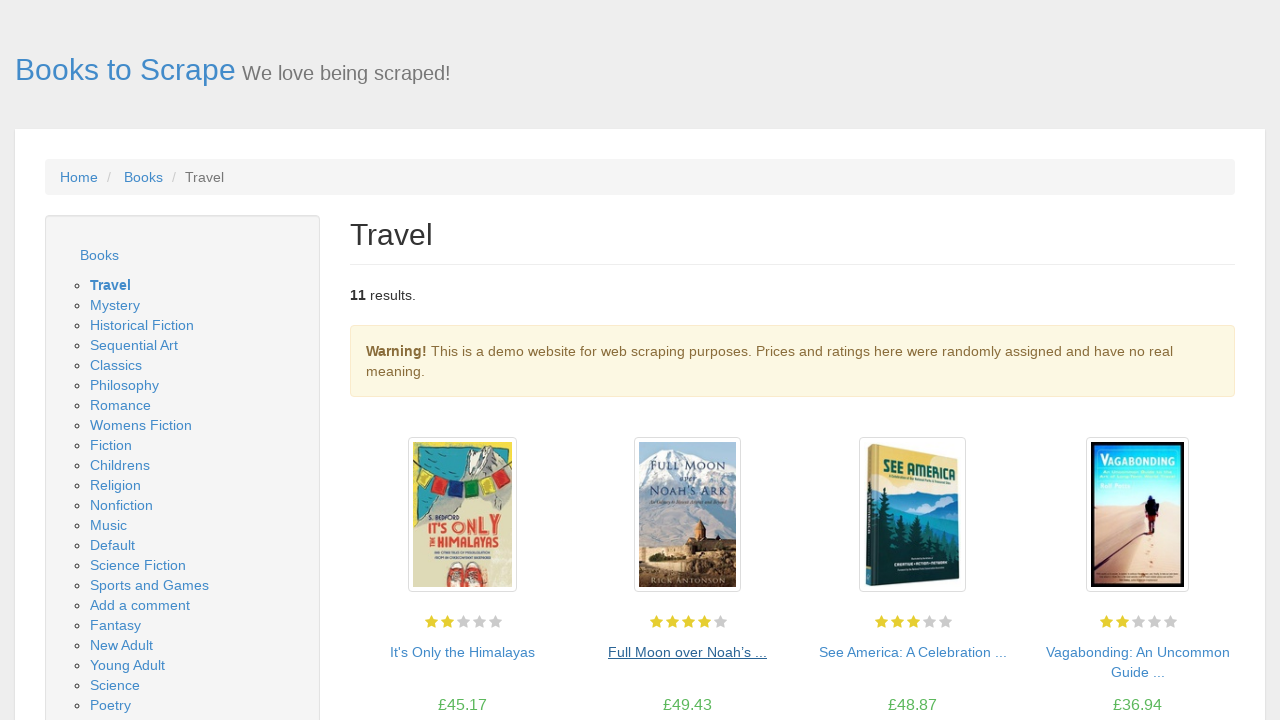

Clicked on book 3 title to view details at (912, 652) on ol.row li >> nth=2 >> h3 a
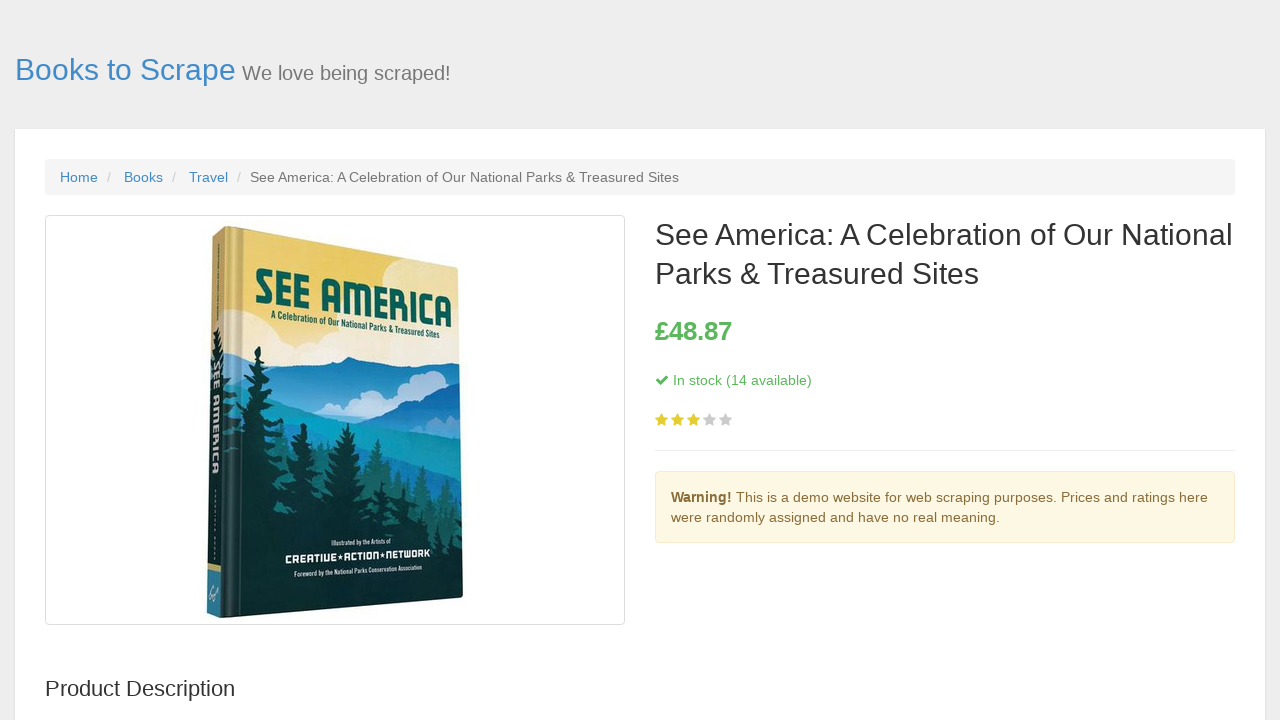

Book 3 detail page loaded
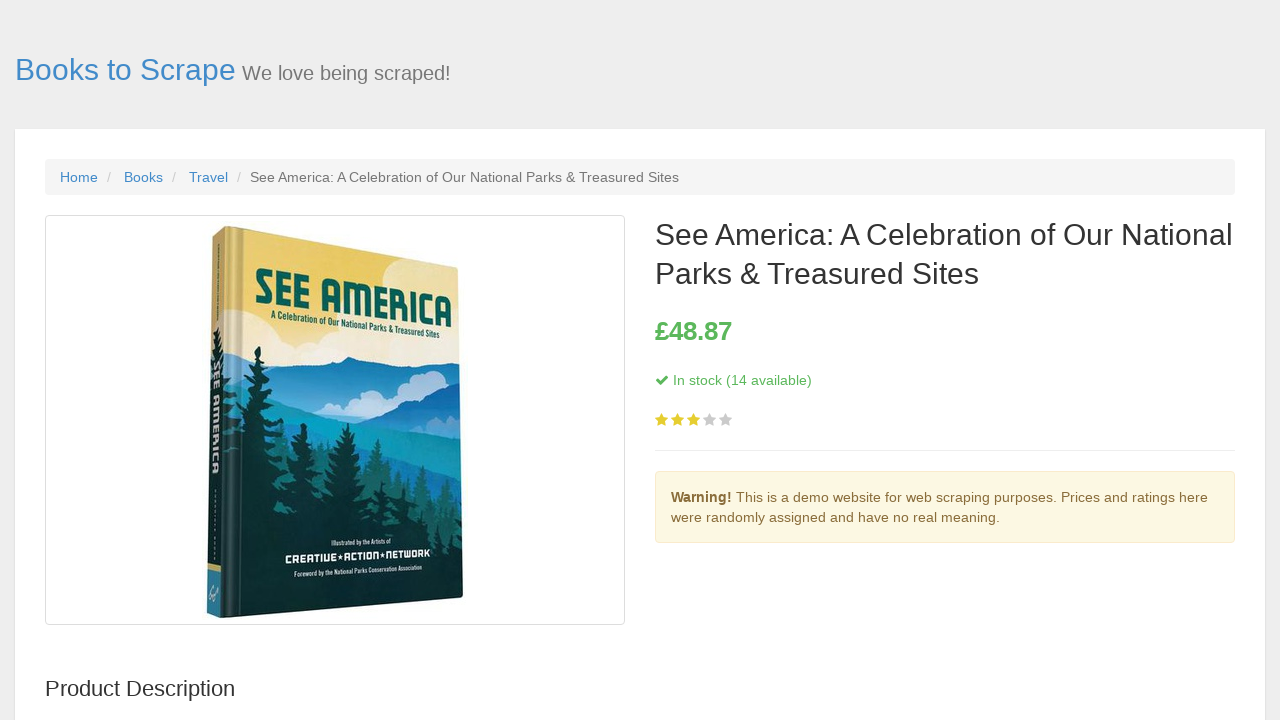

Book 3 information table verified
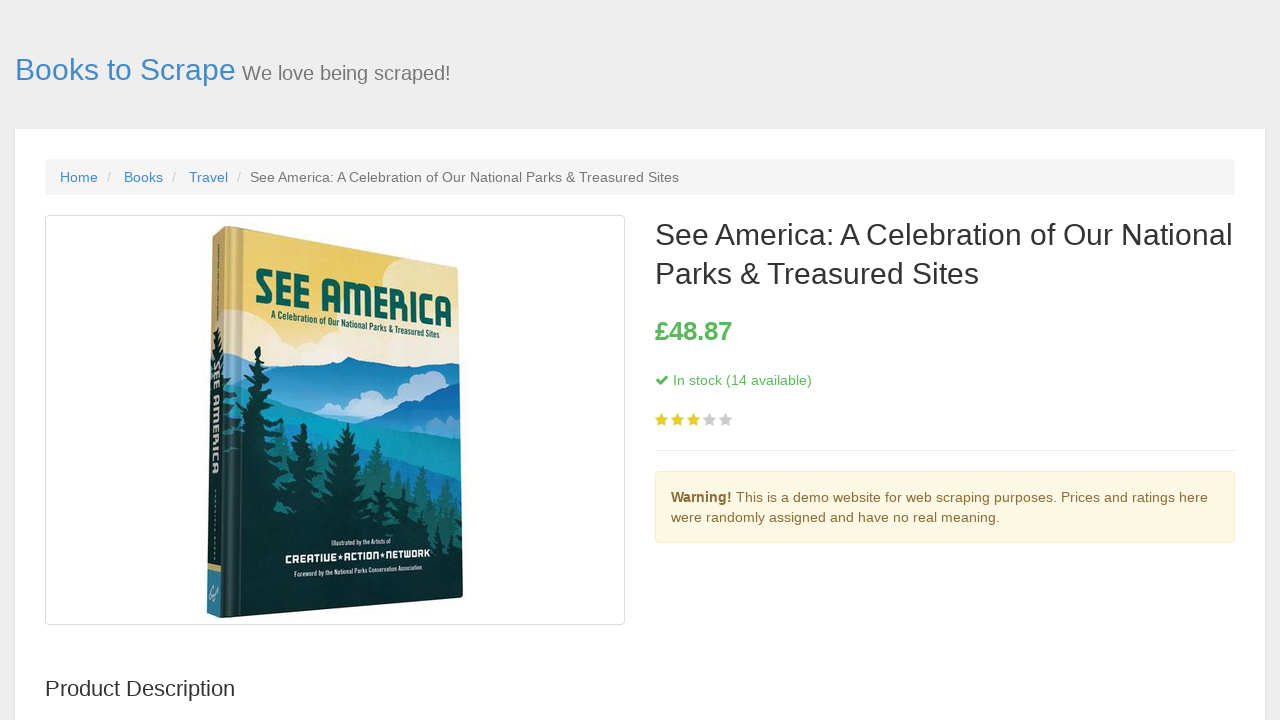

Navigated back to Travel category from book 3
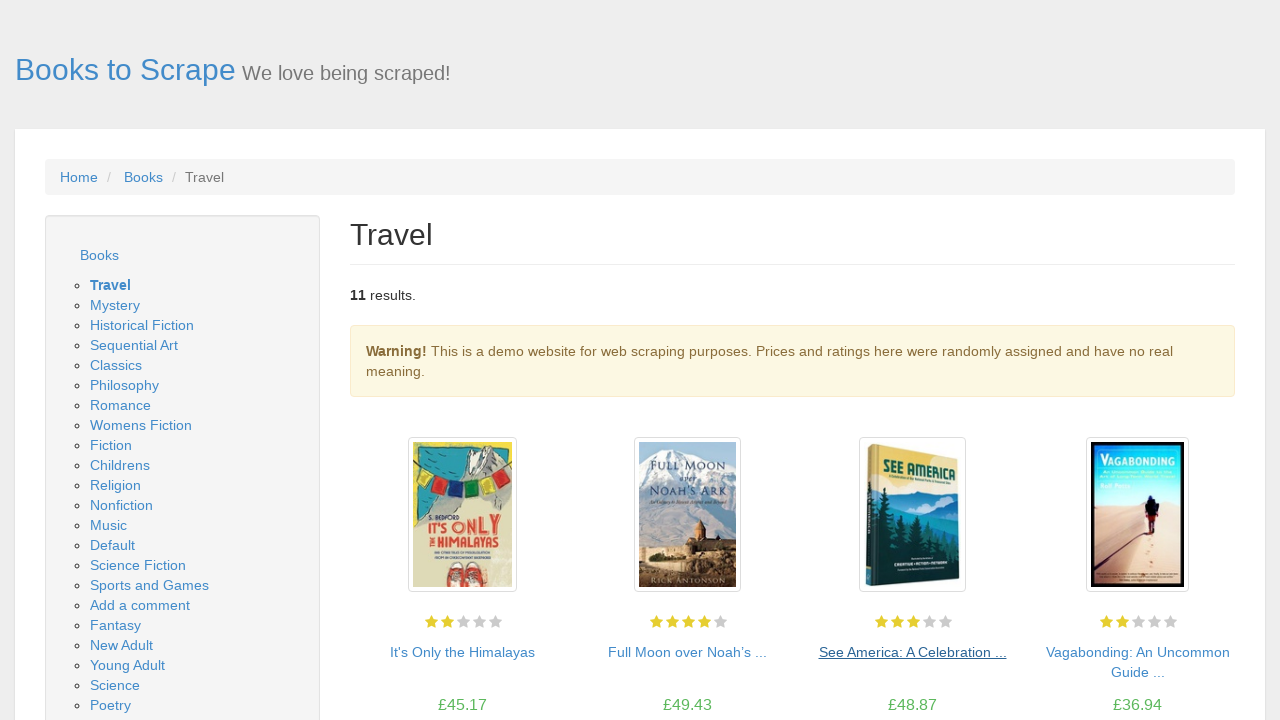

Travel category book list reloaded
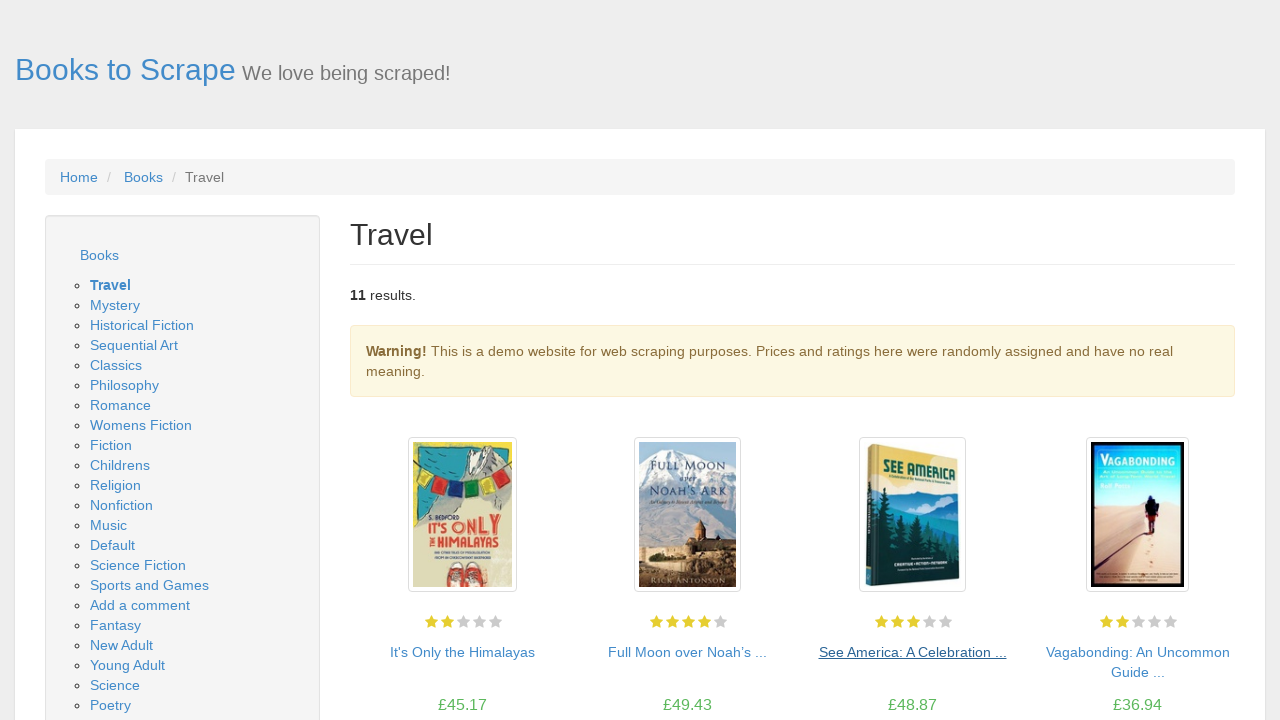

Clicked on book 4 title to view details at (1138, 652) on ol.row li >> nth=3 >> h3 a
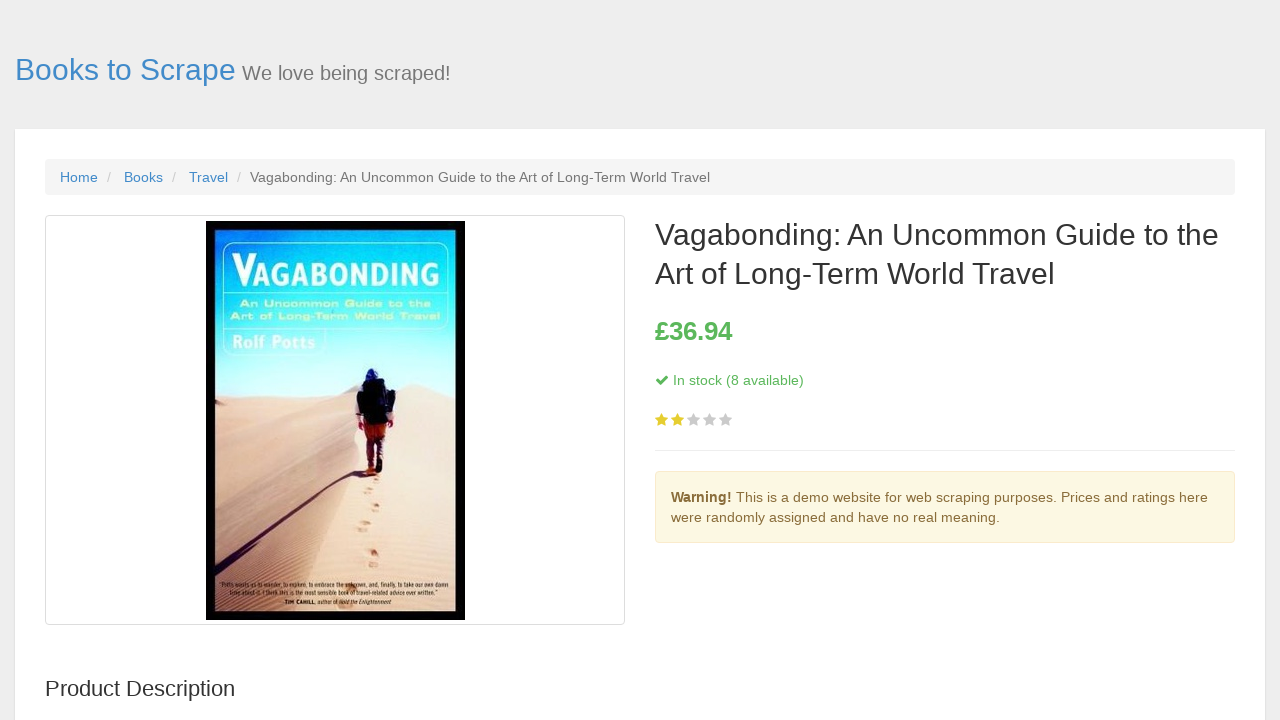

Book 4 detail page loaded
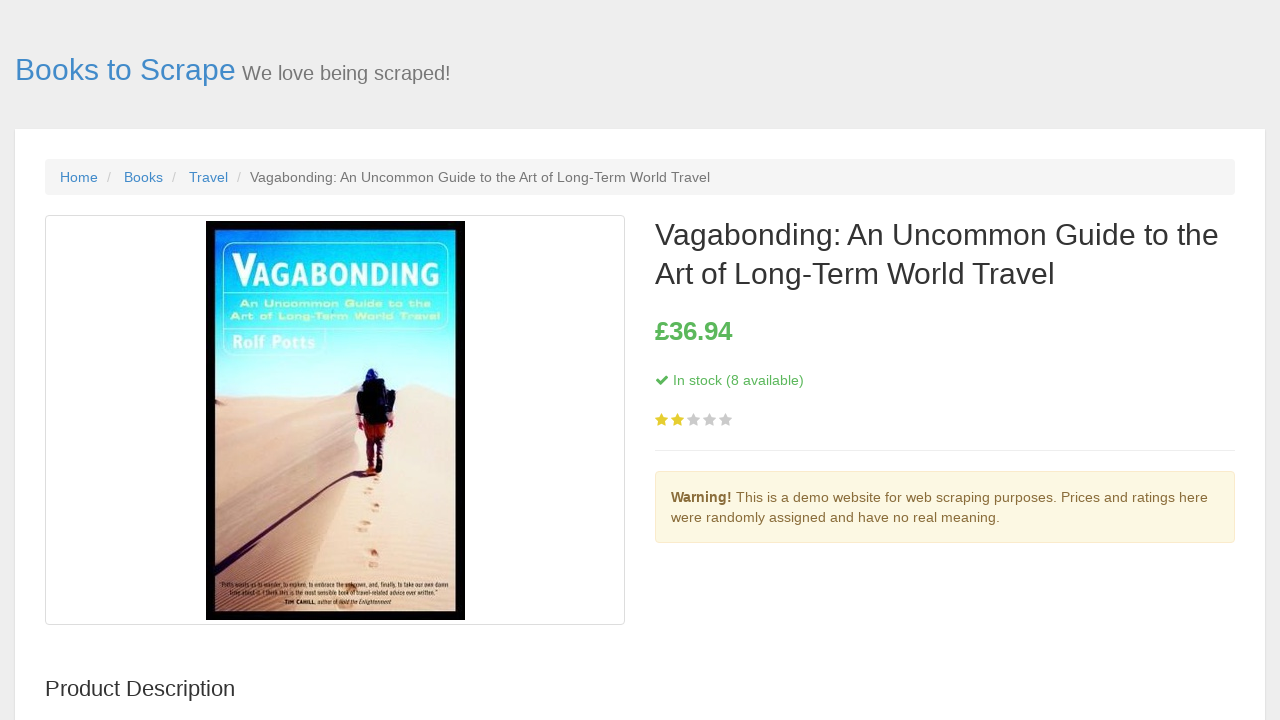

Book 4 information table verified
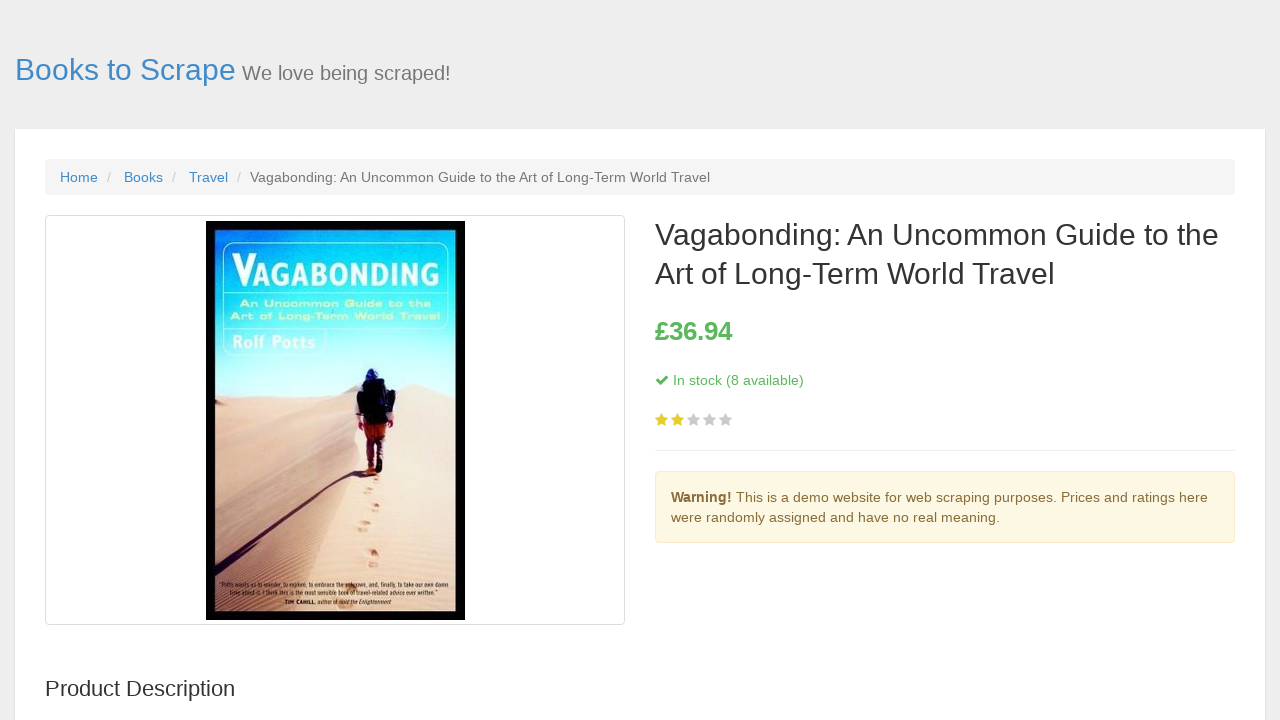

Navigated back to Travel category from book 4
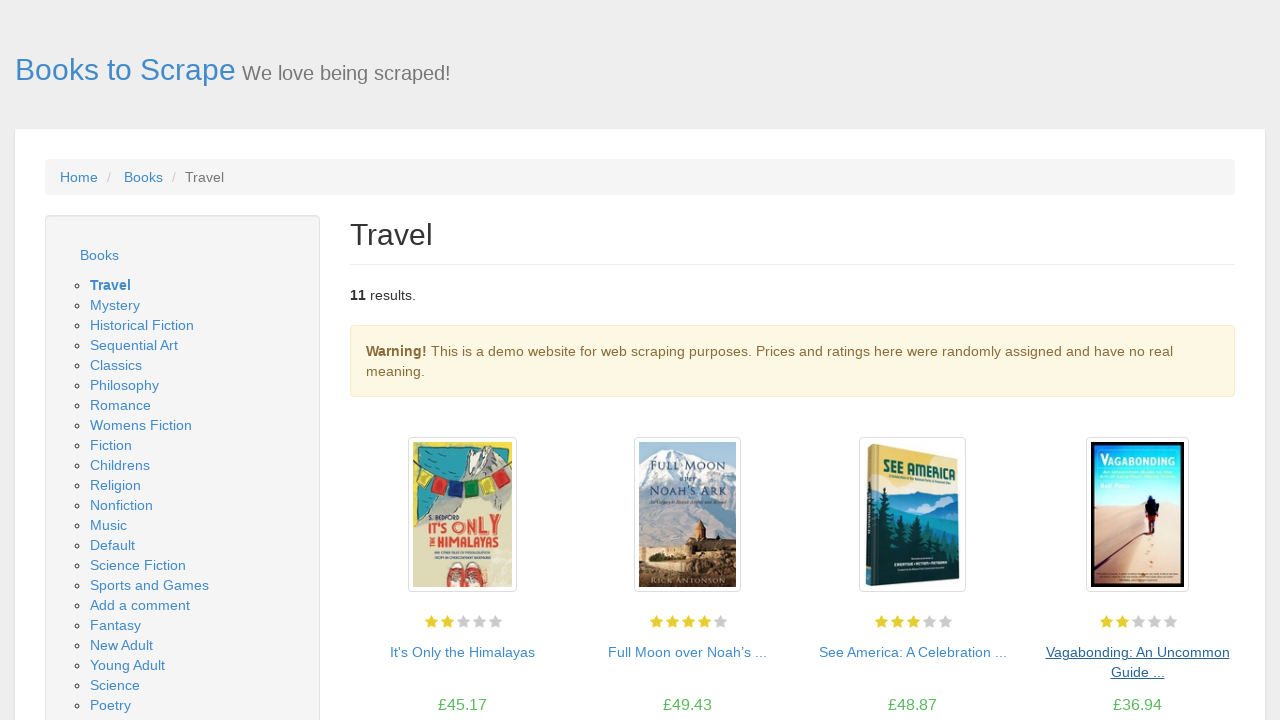

Travel category book list reloaded
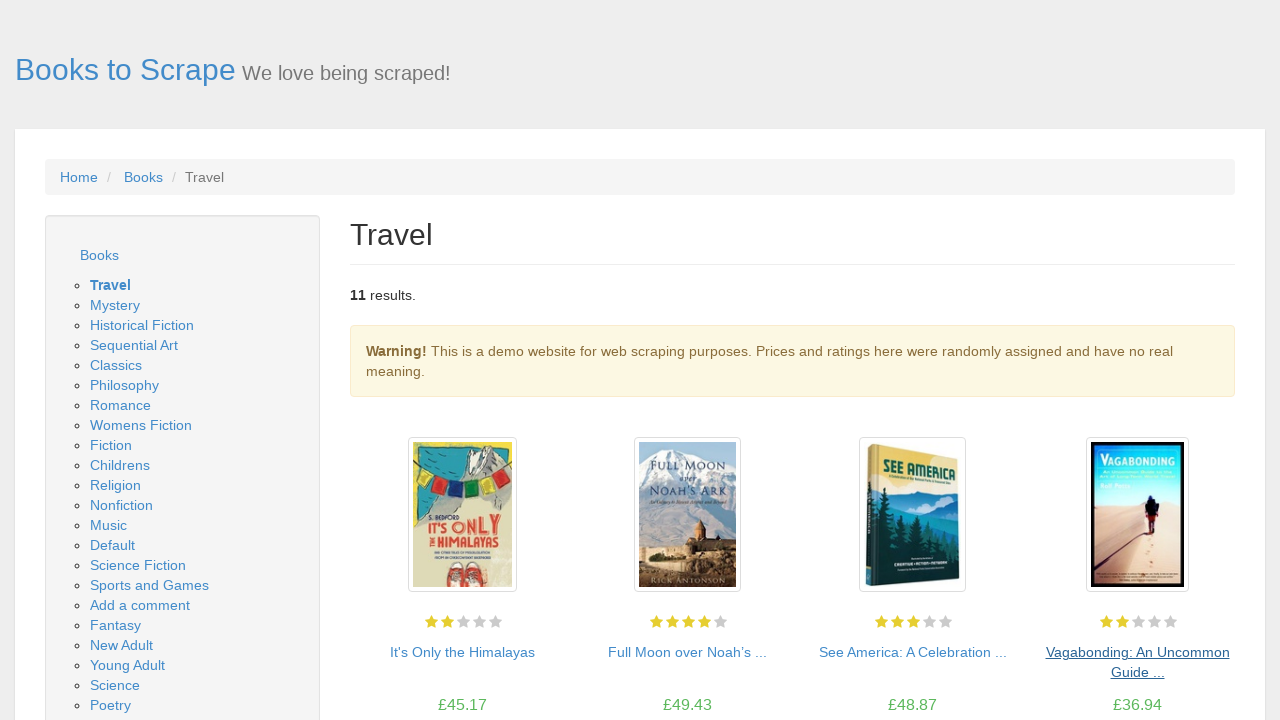

Clicked on book 5 title to view details at (462, 360) on ol.row li >> nth=4 >> h3 a
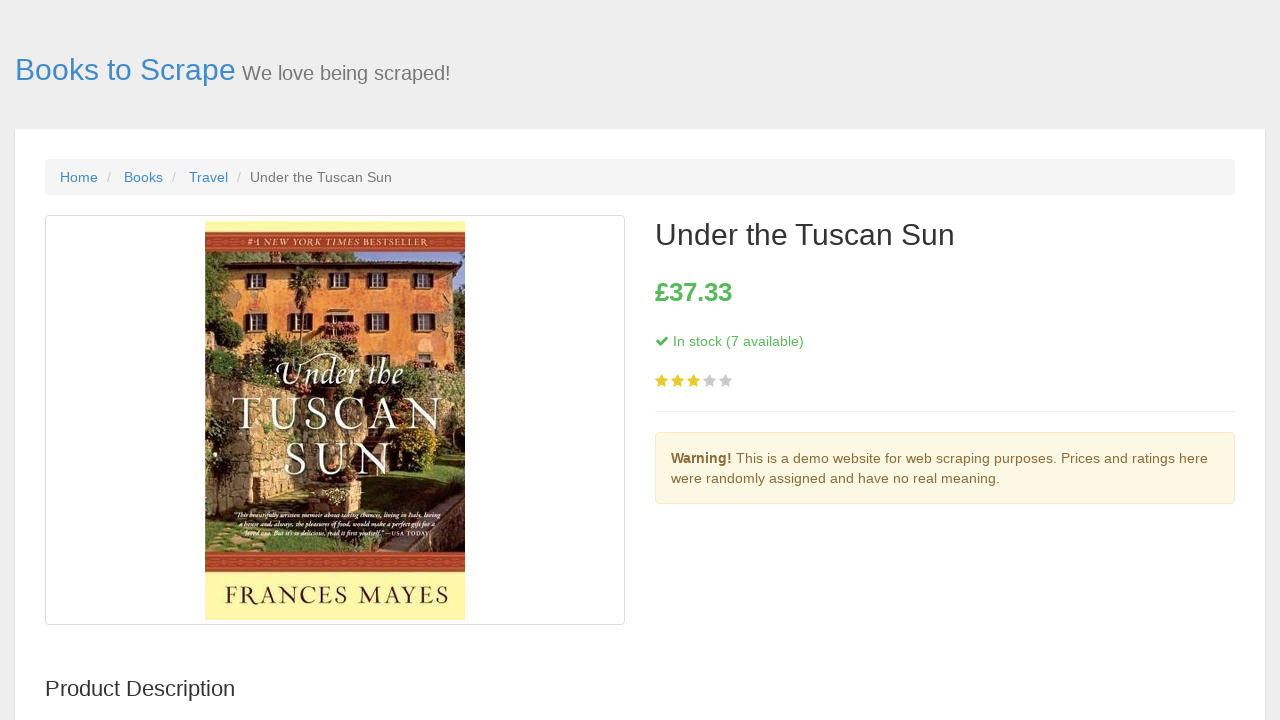

Book 5 detail page loaded
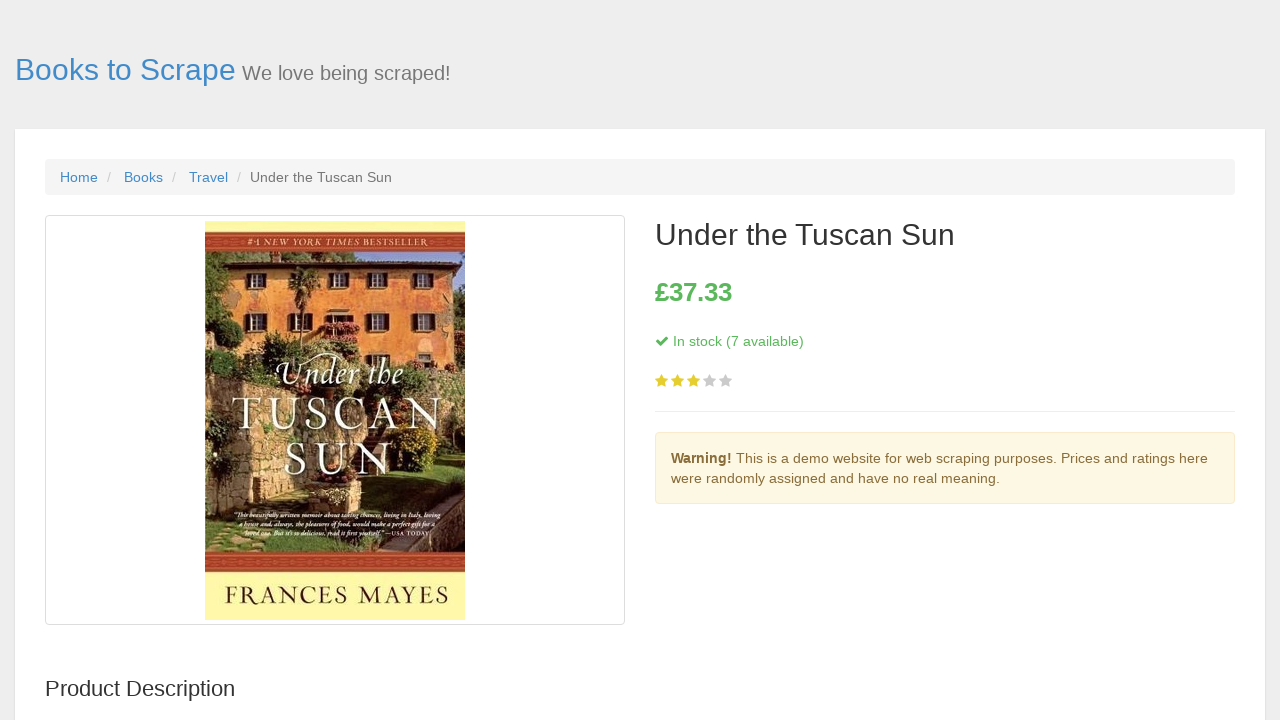

Book 5 information table verified
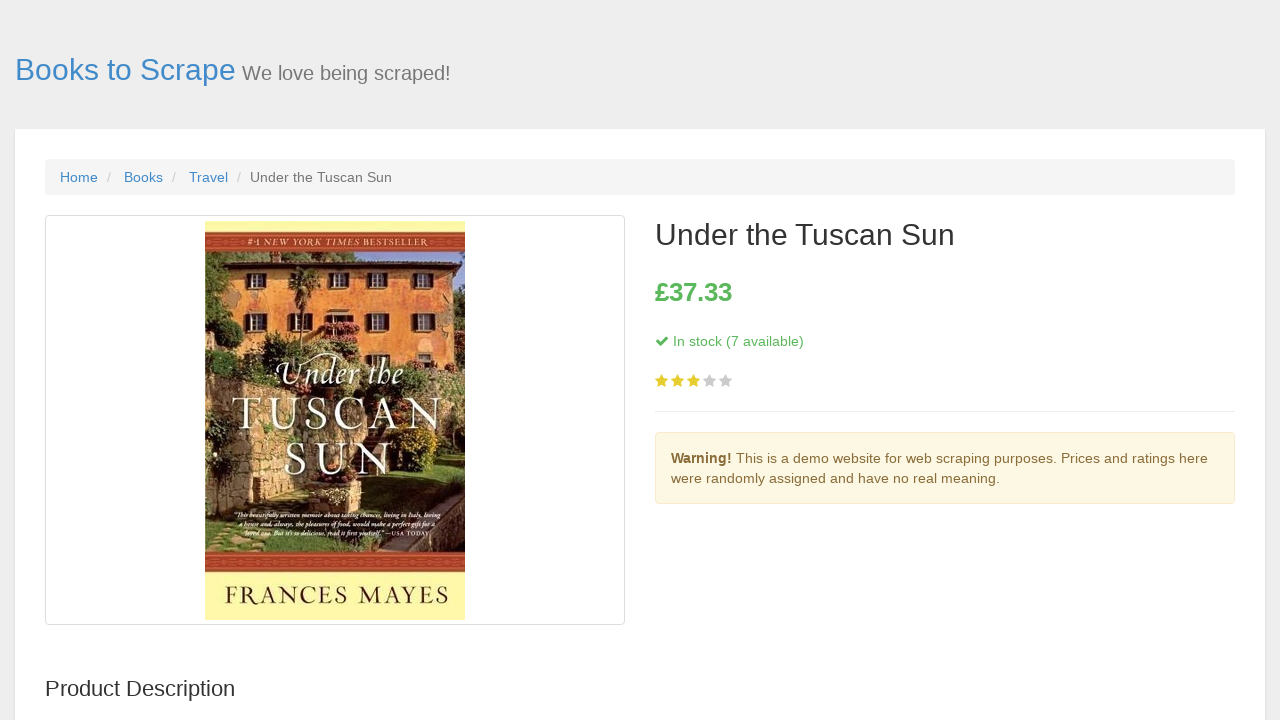

Navigated back to Travel category from book 5
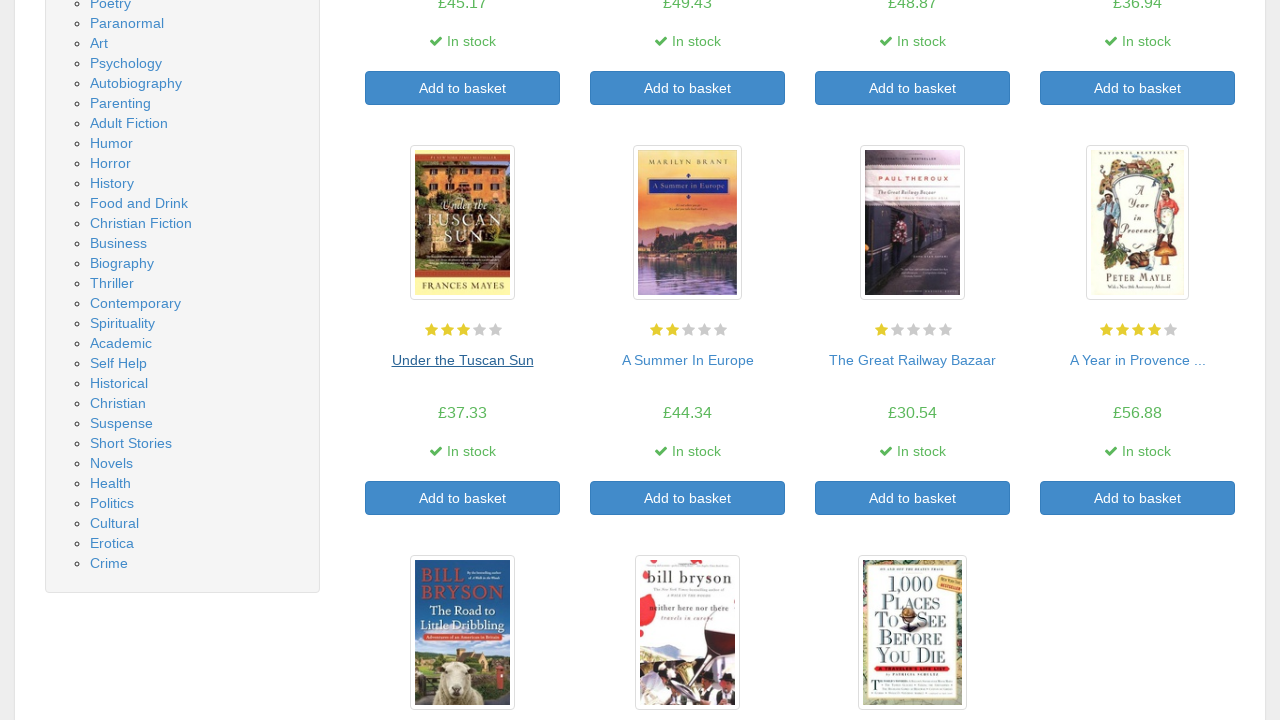

Travel category book list reloaded
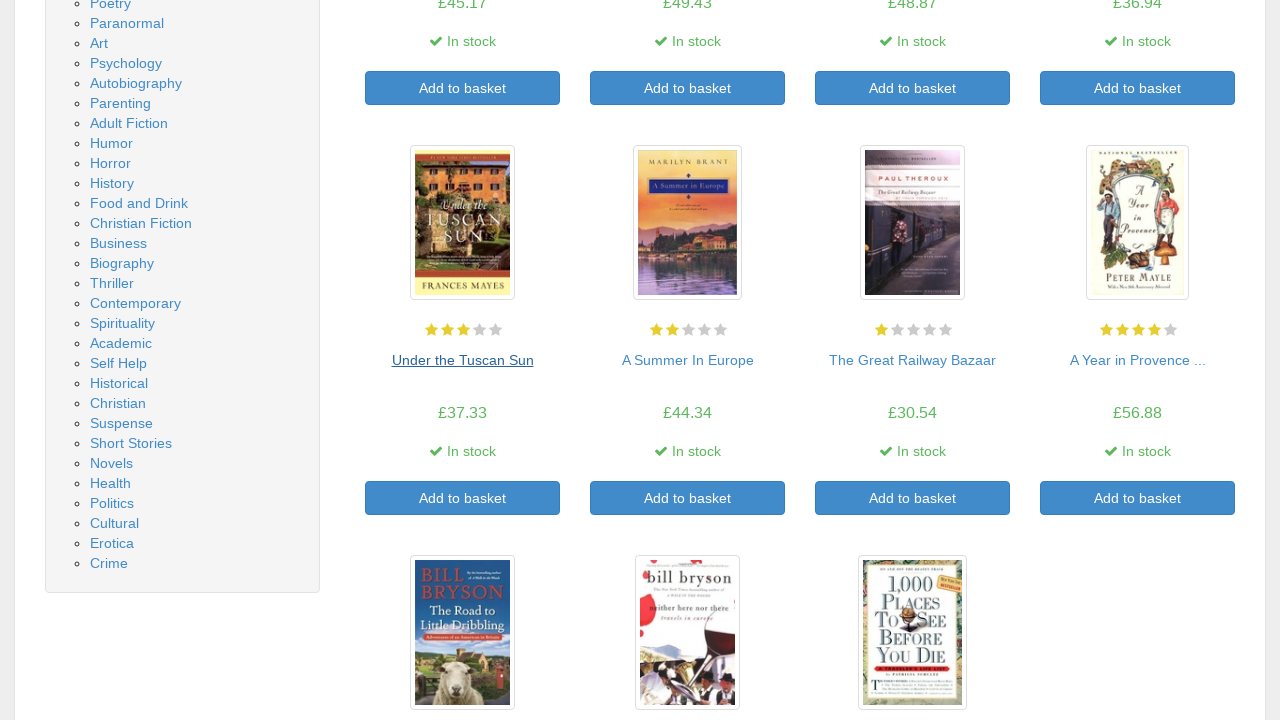

Clicked on book 6 title to view details at (688, 360) on ol.row li >> nth=5 >> h3 a
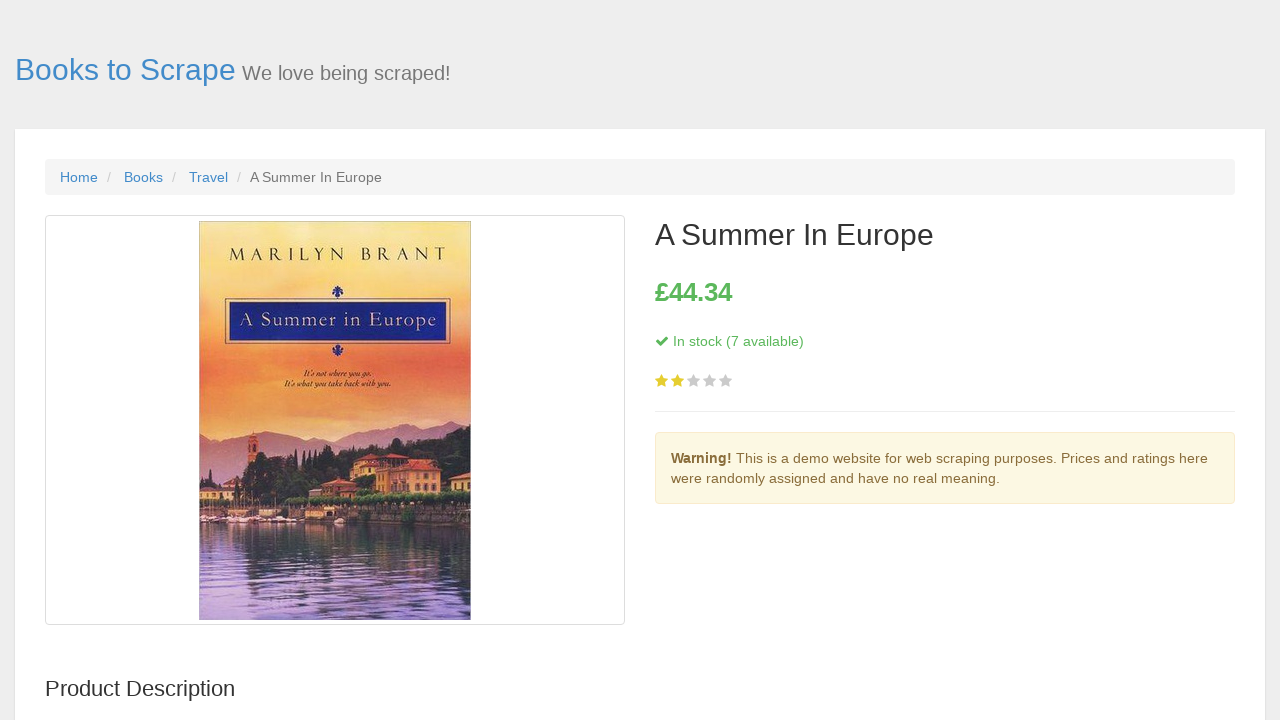

Book 6 detail page loaded
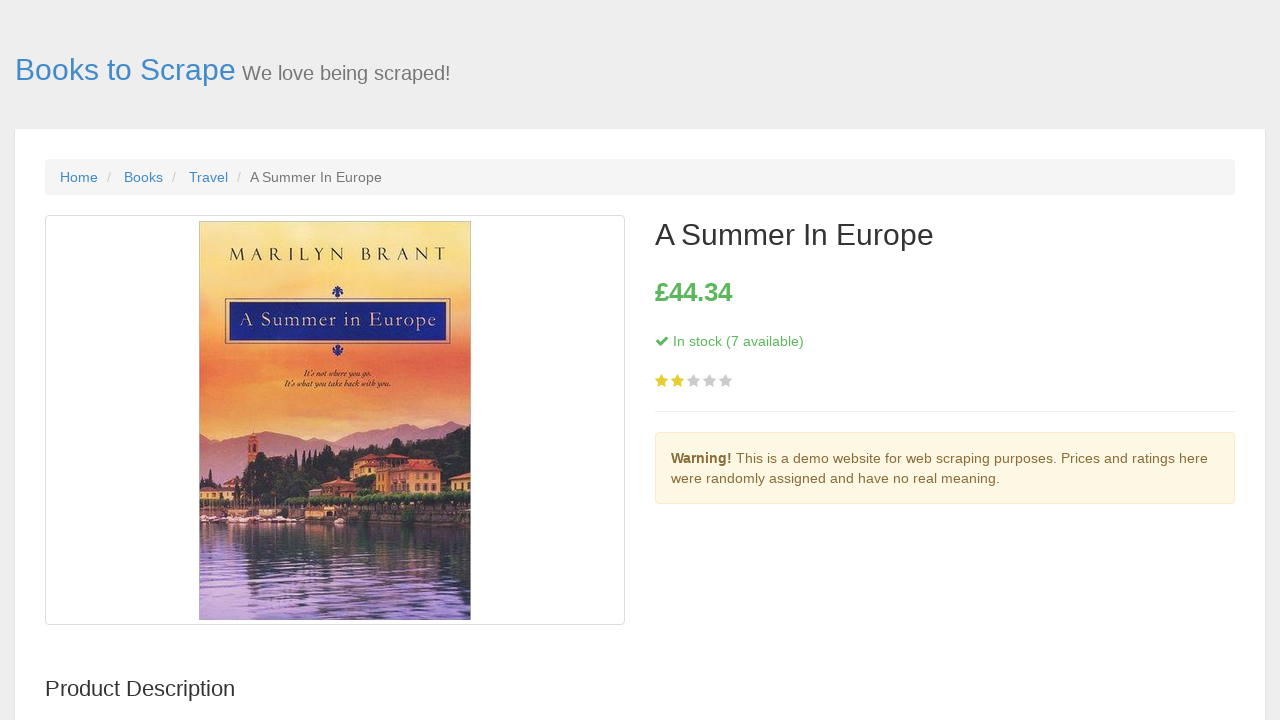

Book 6 information table verified
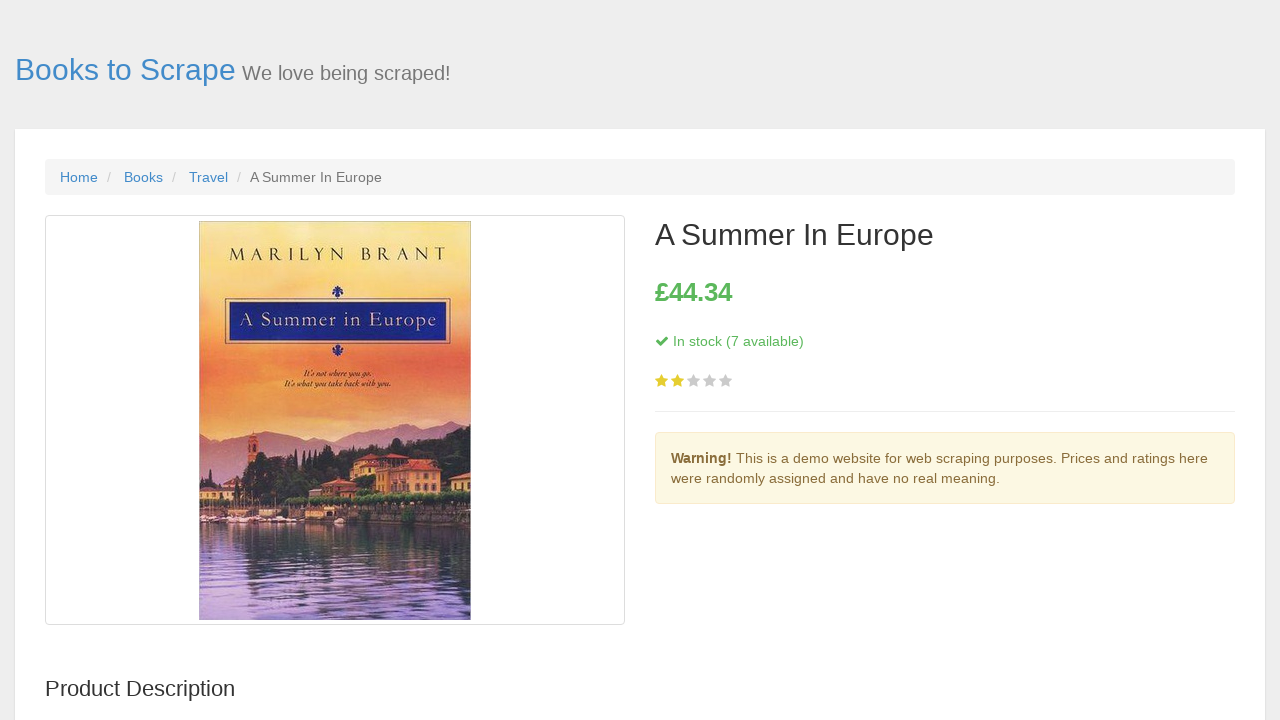

Navigated back to Travel category from book 6
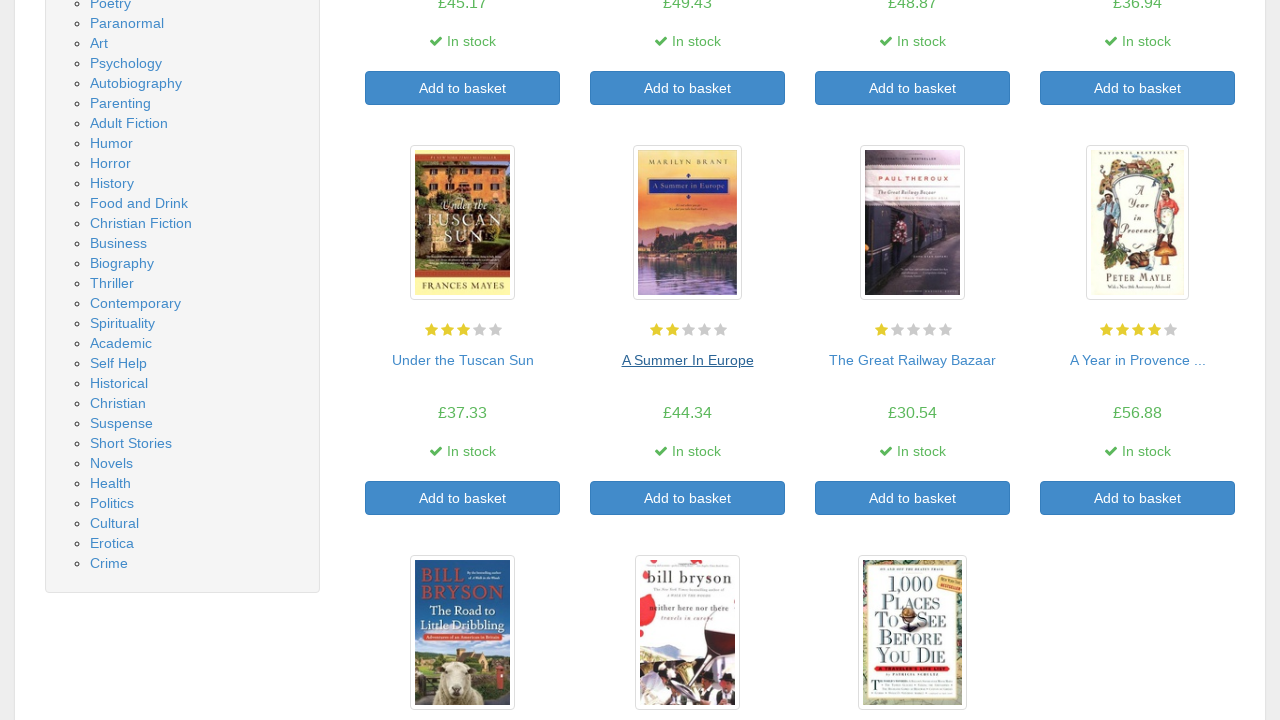

Travel category book list reloaded
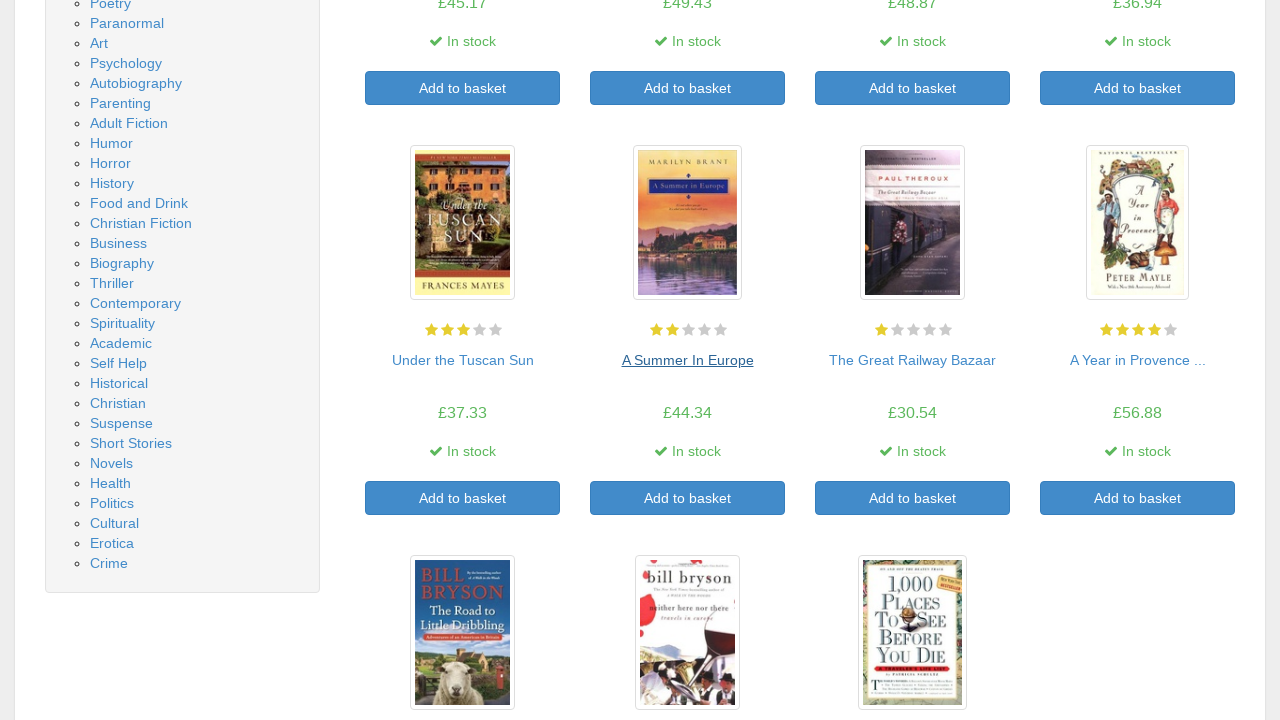

Clicked on book 7 title to view details at (912, 360) on ol.row li >> nth=6 >> h3 a
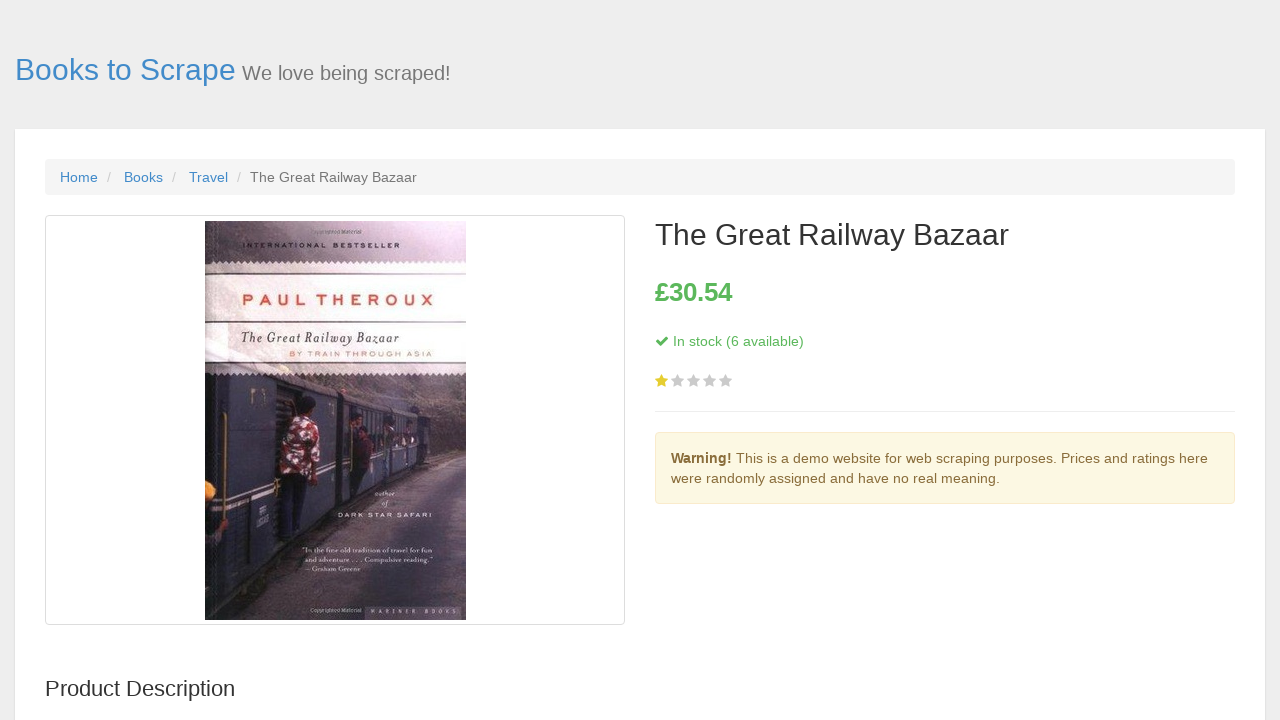

Book 7 detail page loaded
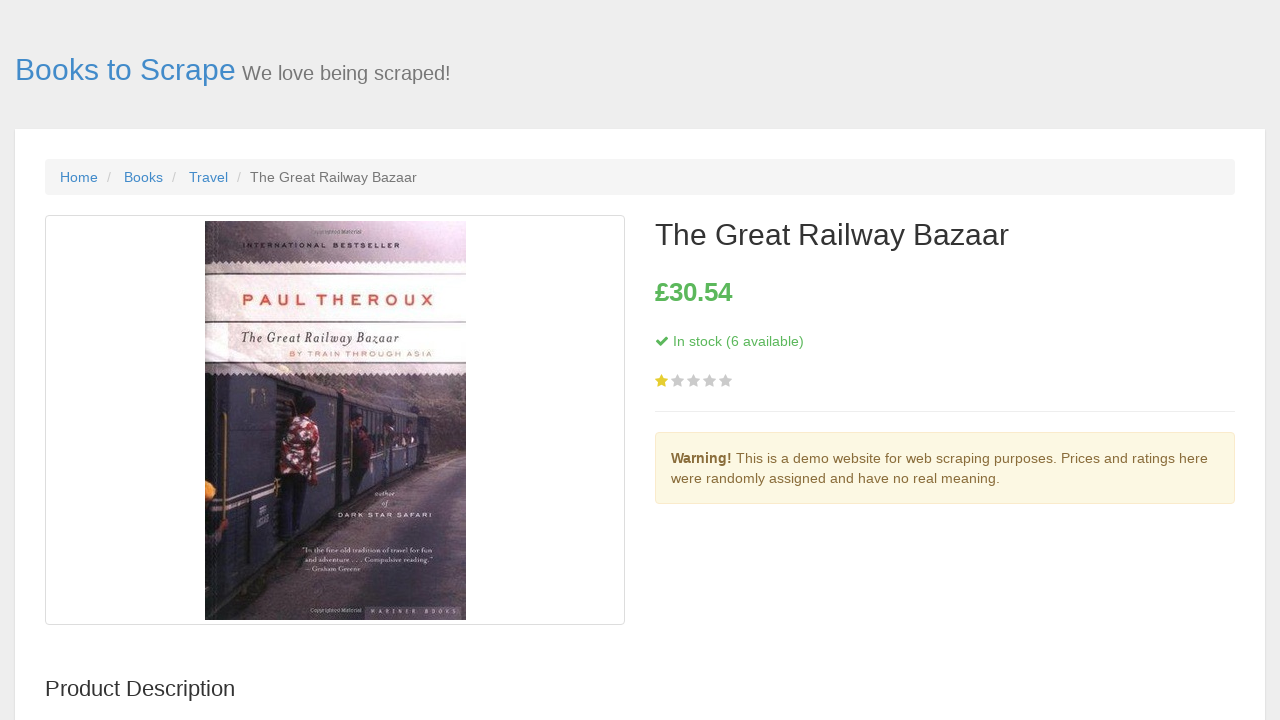

Book 7 information table verified
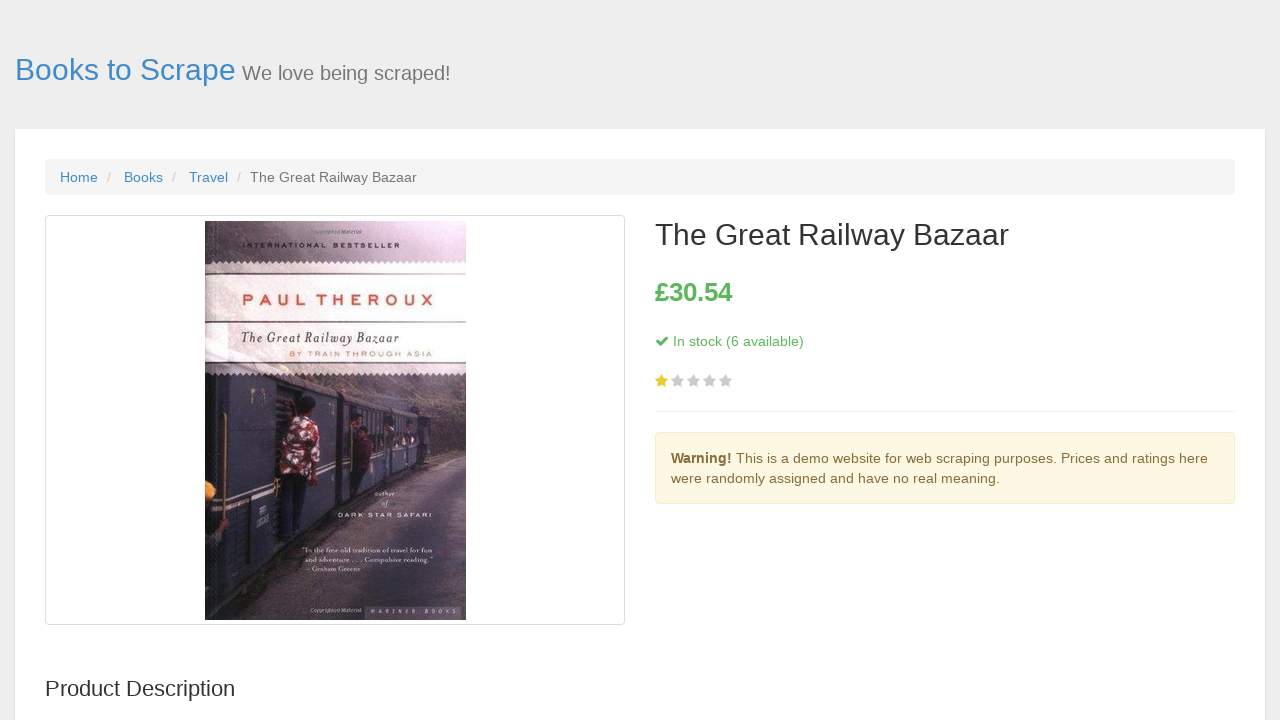

Navigated back to Travel category from book 7
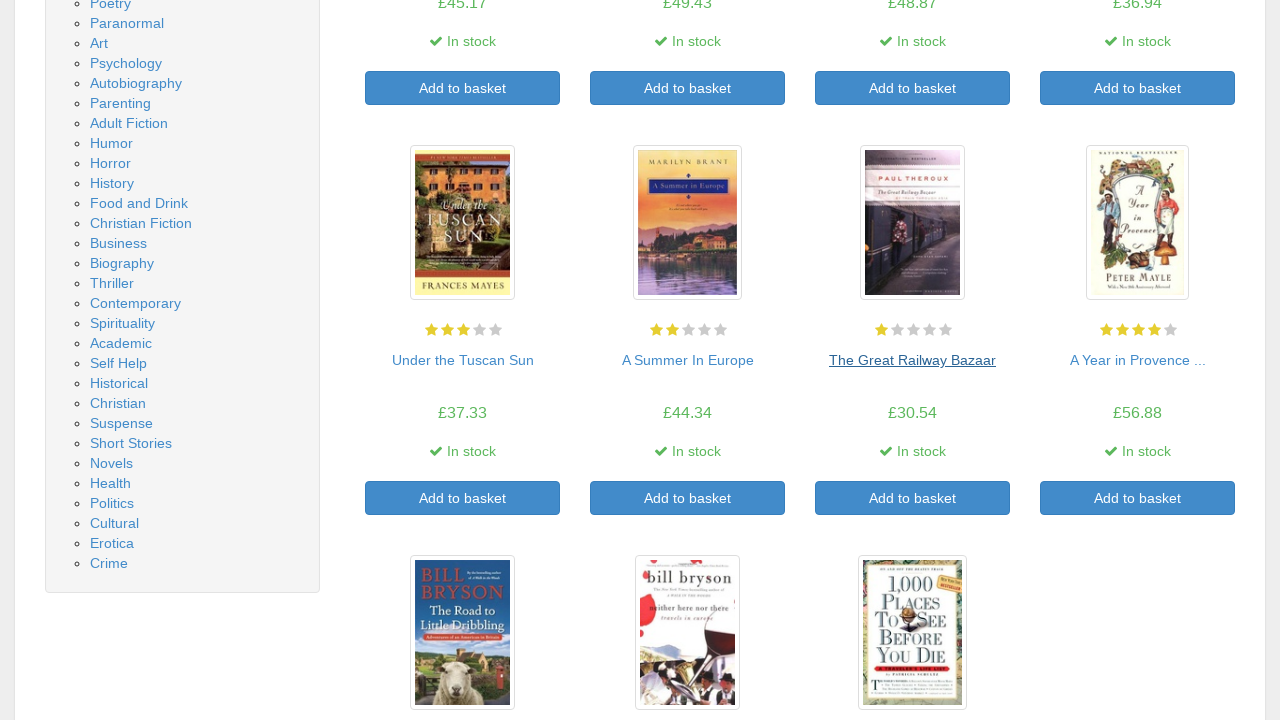

Travel category book list reloaded
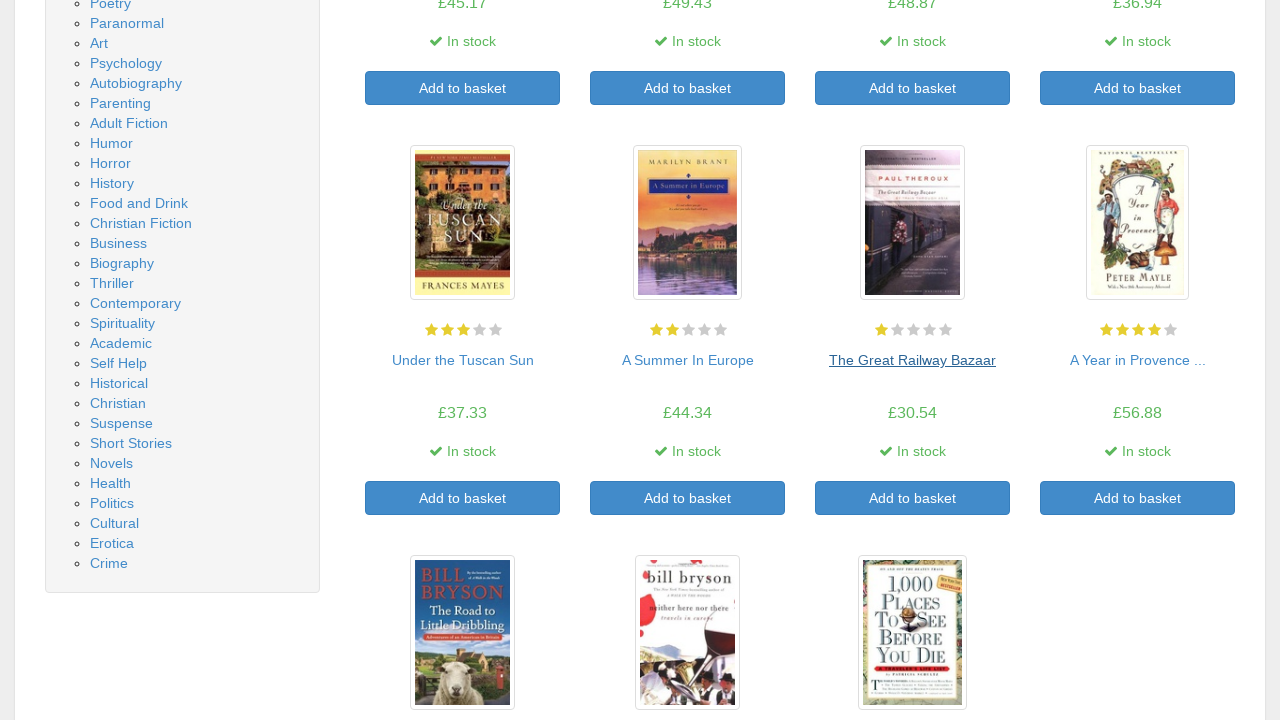

Clicked on book 8 title to view details at (1138, 360) on ol.row li >> nth=7 >> h3 a
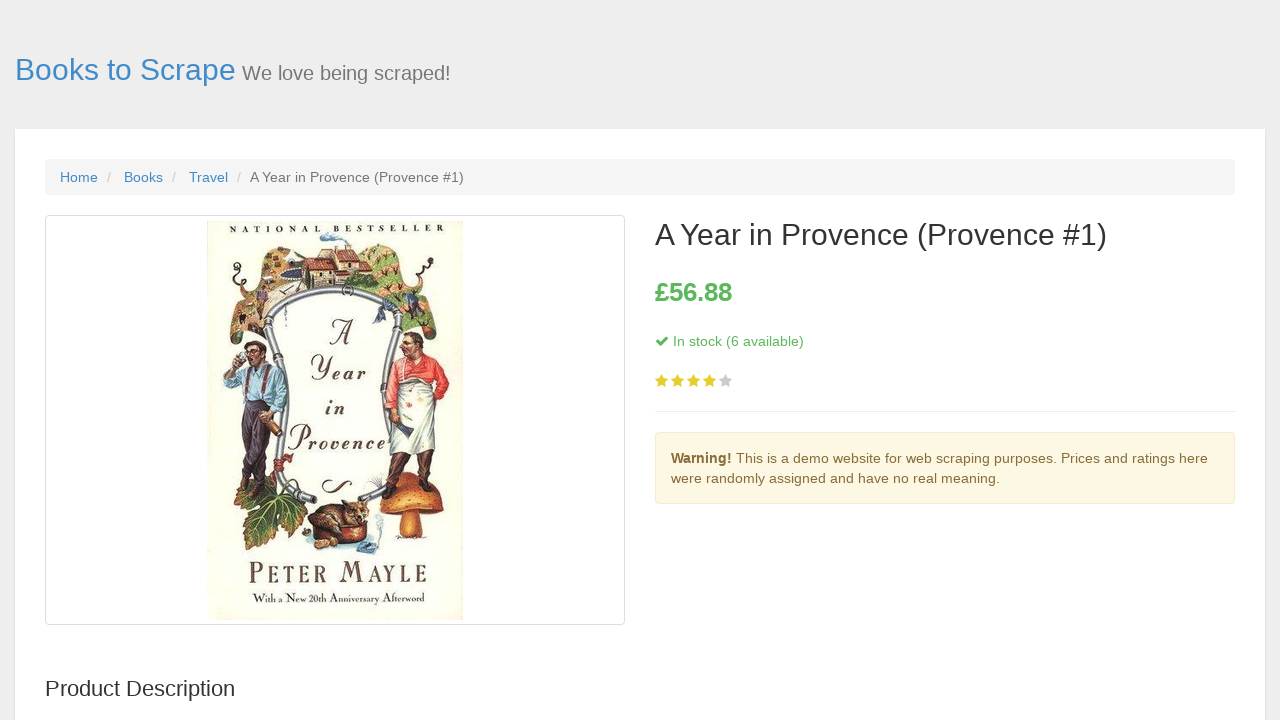

Book 8 detail page loaded
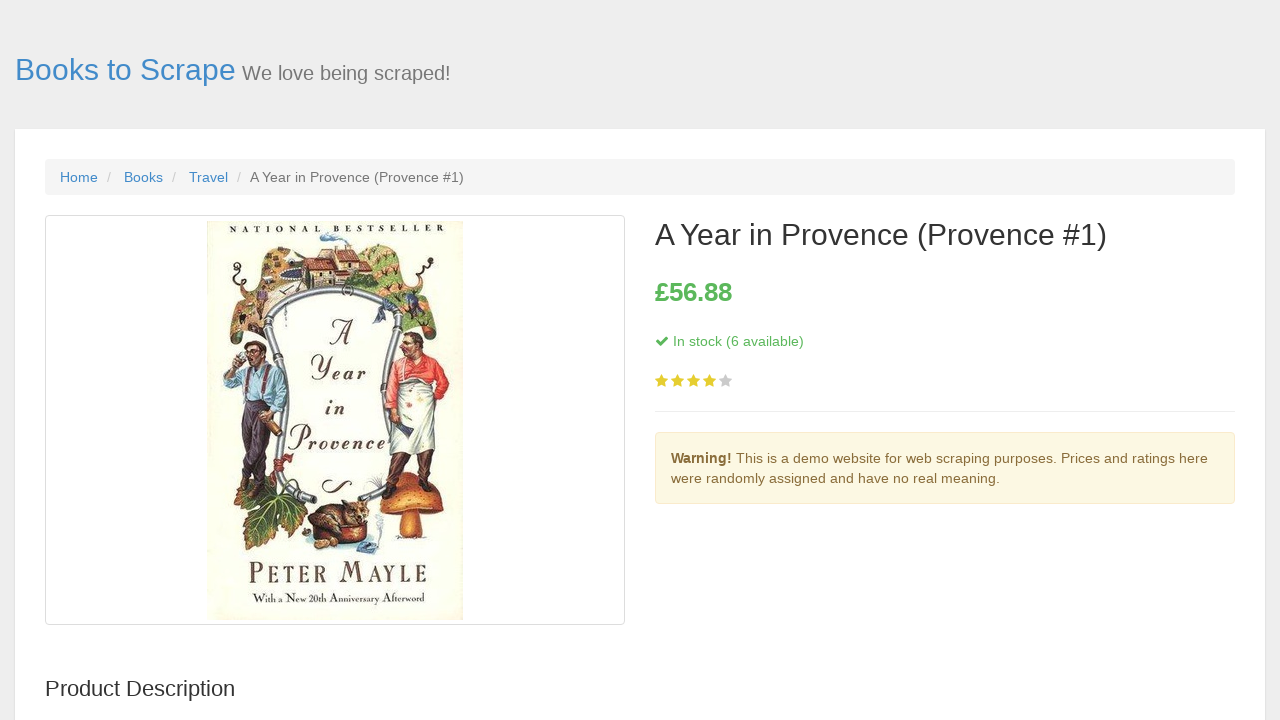

Book 8 information table verified
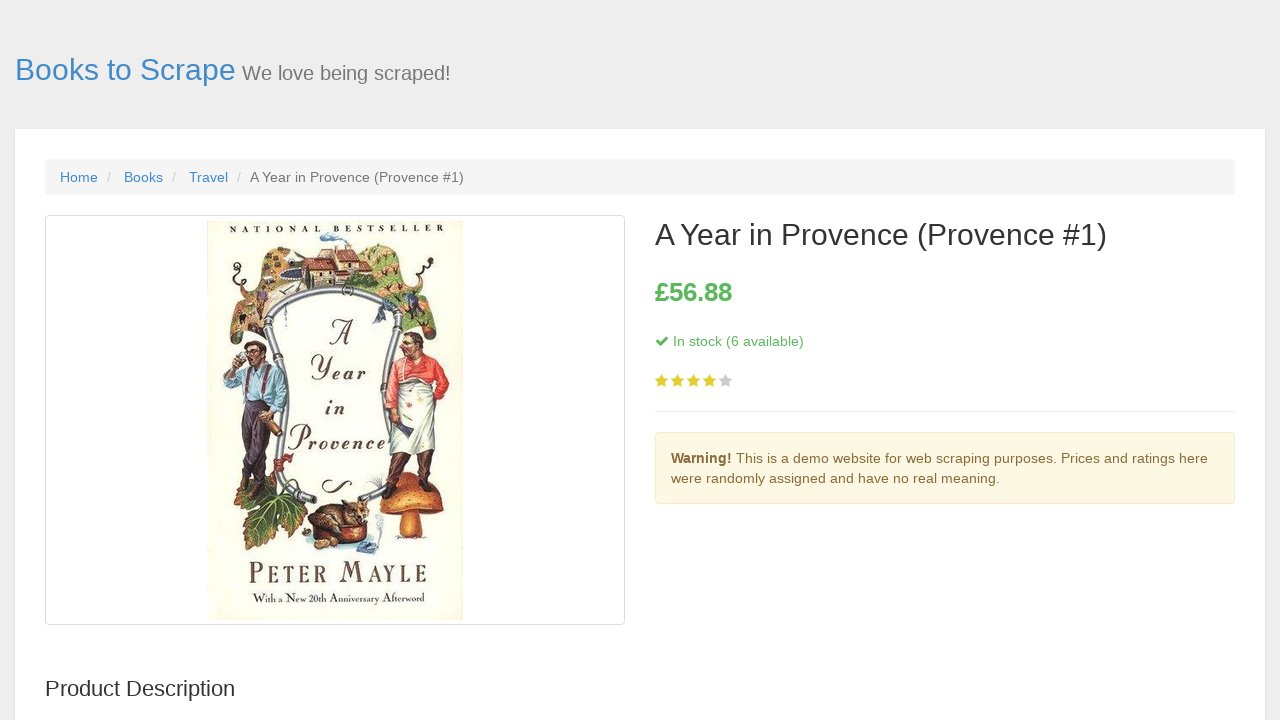

Navigated back to Travel category from book 8
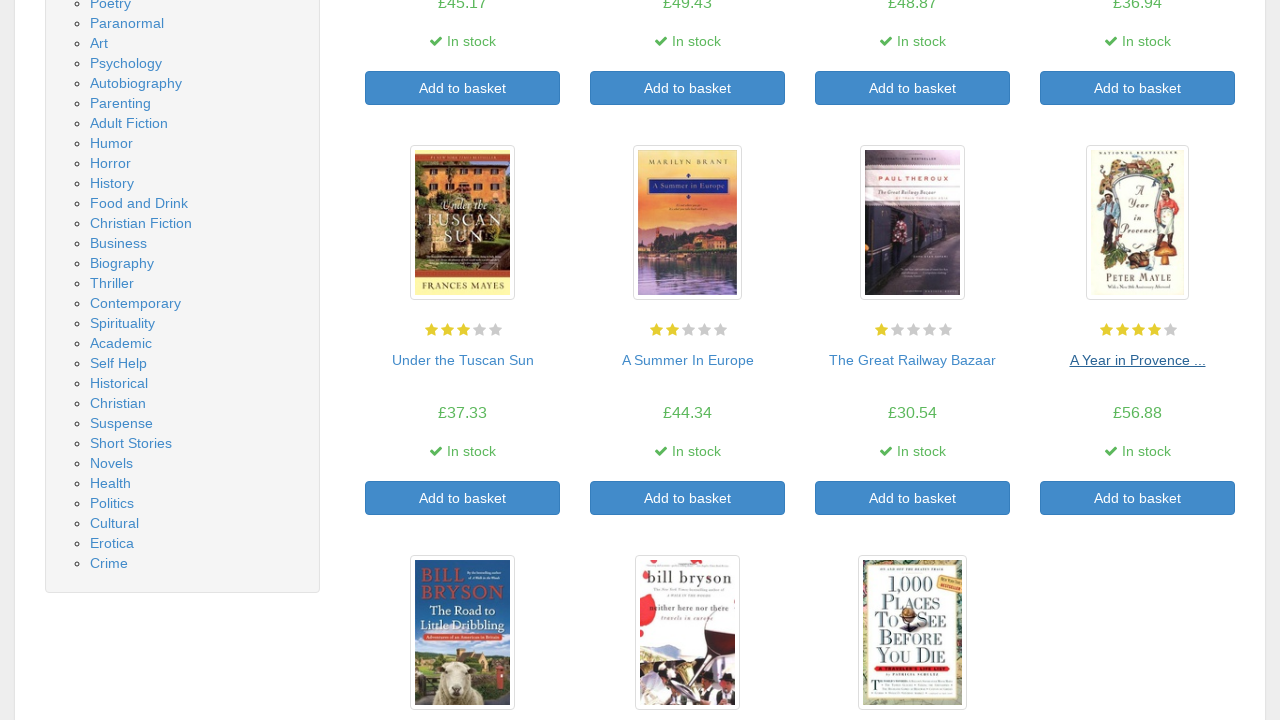

Travel category book list reloaded
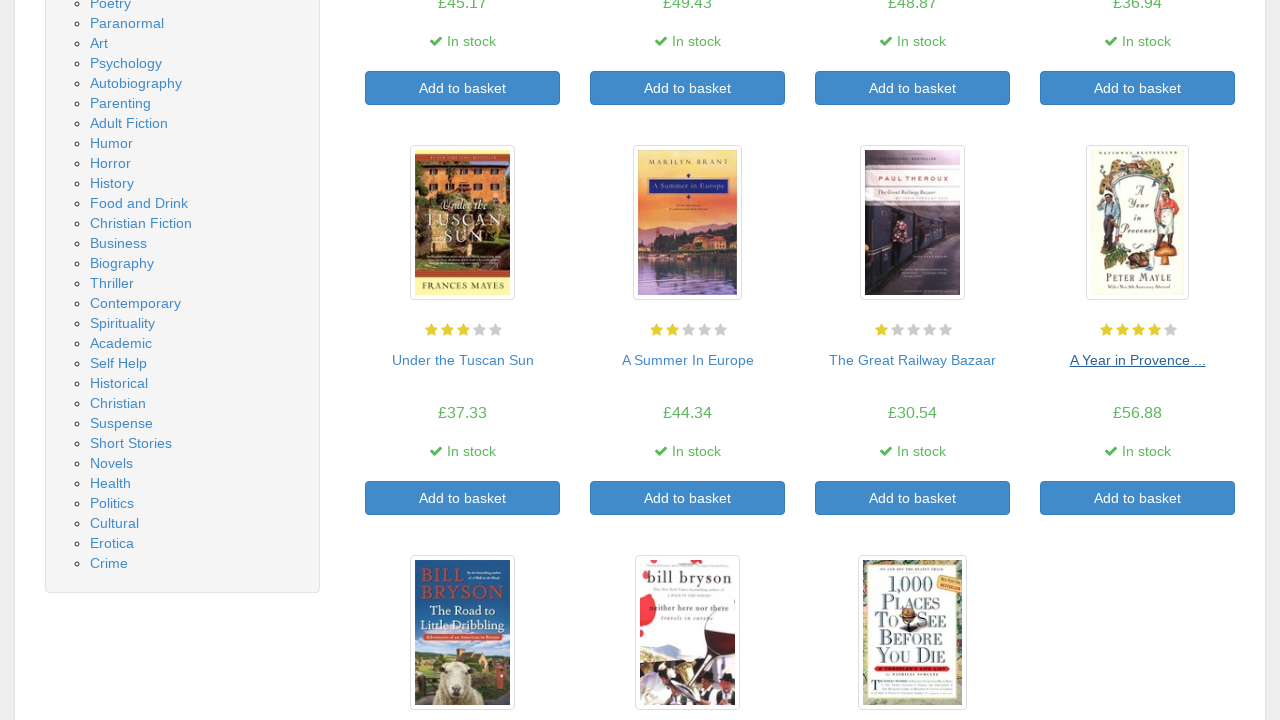

Clicked on book 9 title to view details at (462, 495) on ol.row li >> nth=8 >> h3 a
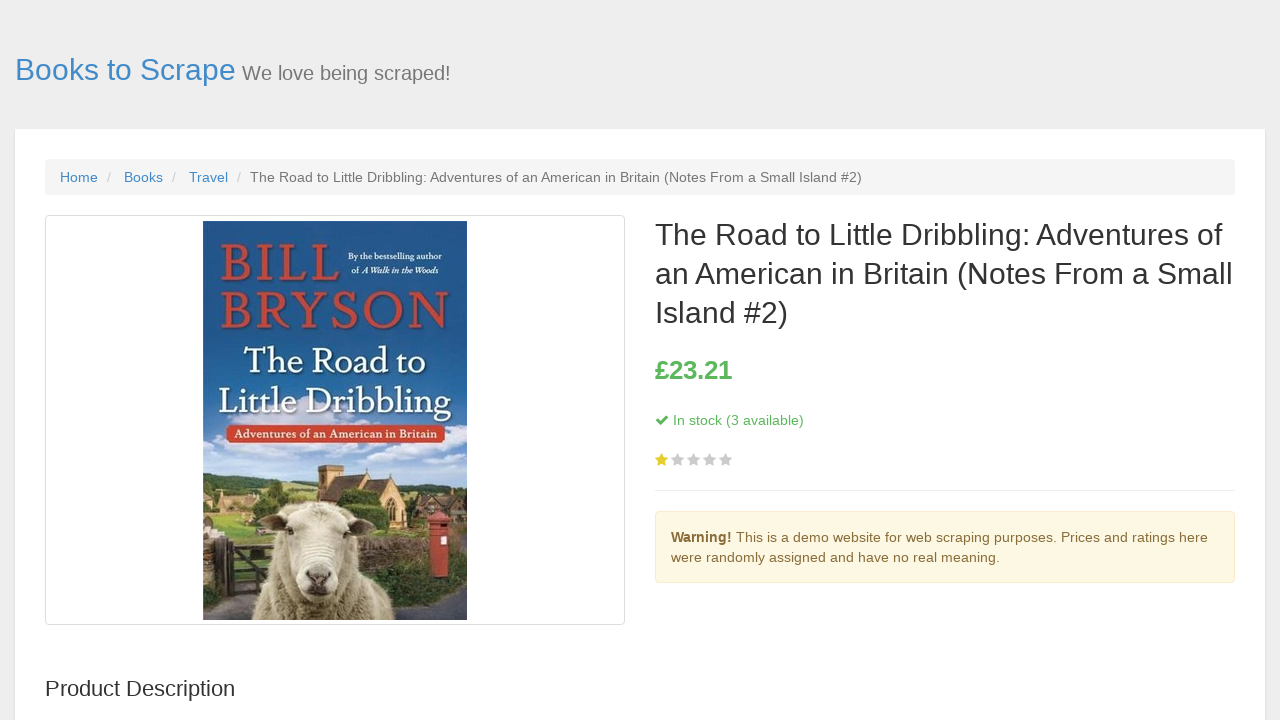

Book 9 detail page loaded
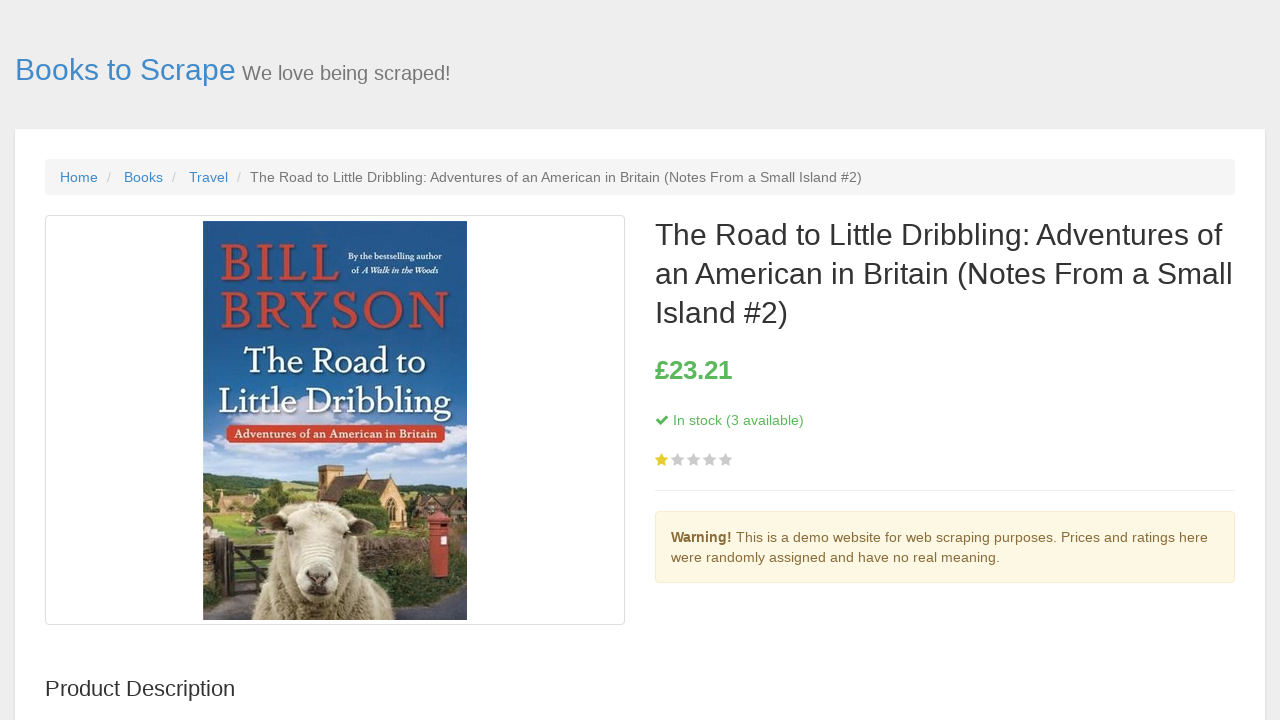

Book 9 information table verified
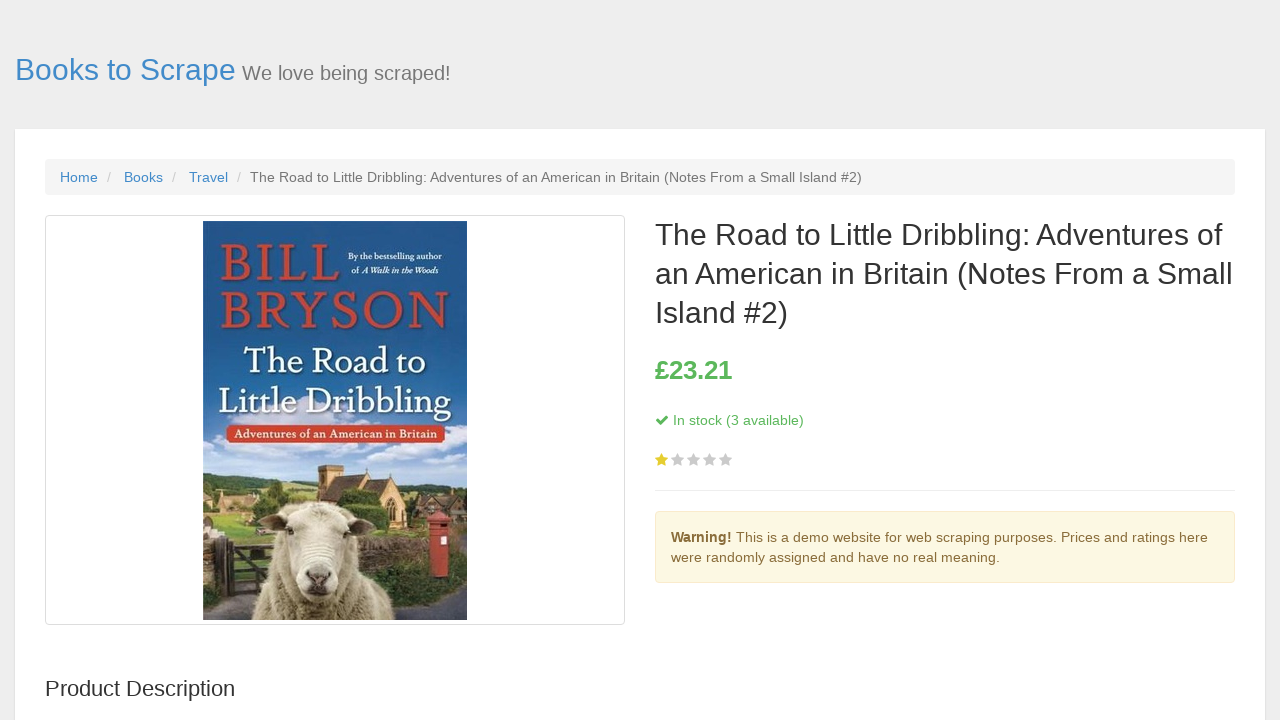

Navigated back to Travel category from book 9
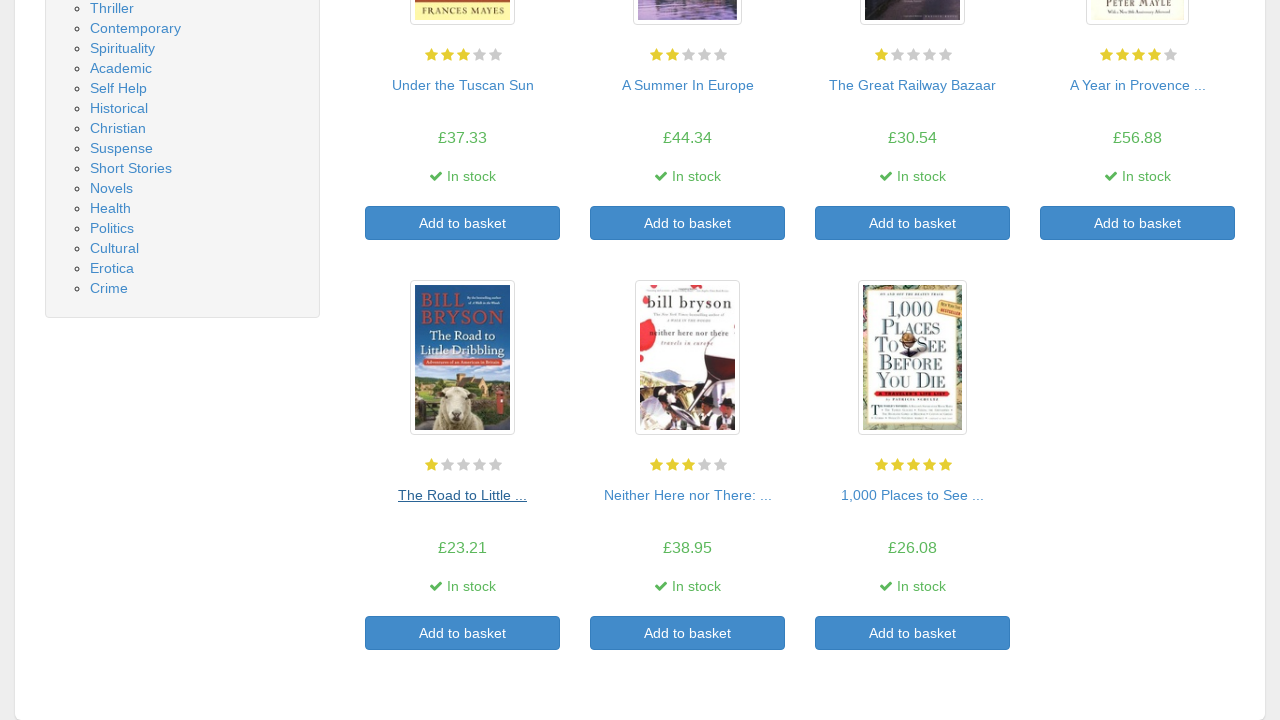

Travel category book list reloaded
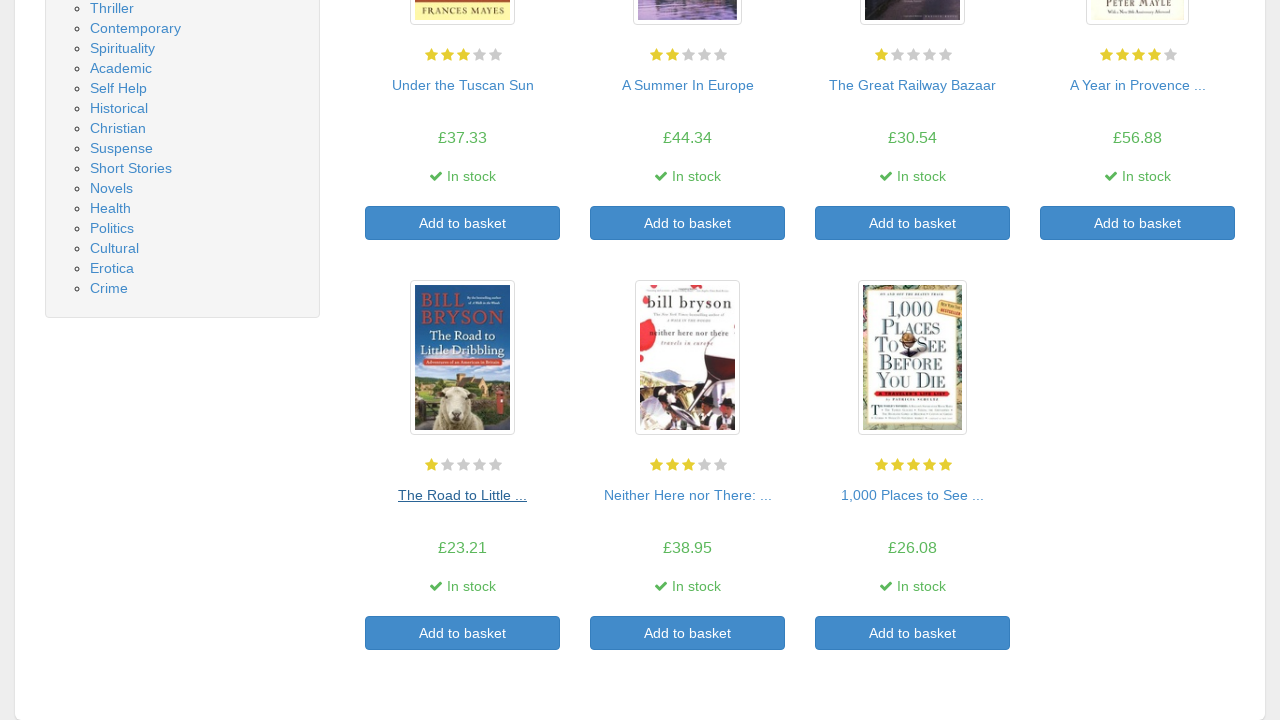

Clicked on book 10 title to view details at (688, 495) on ol.row li >> nth=9 >> h3 a
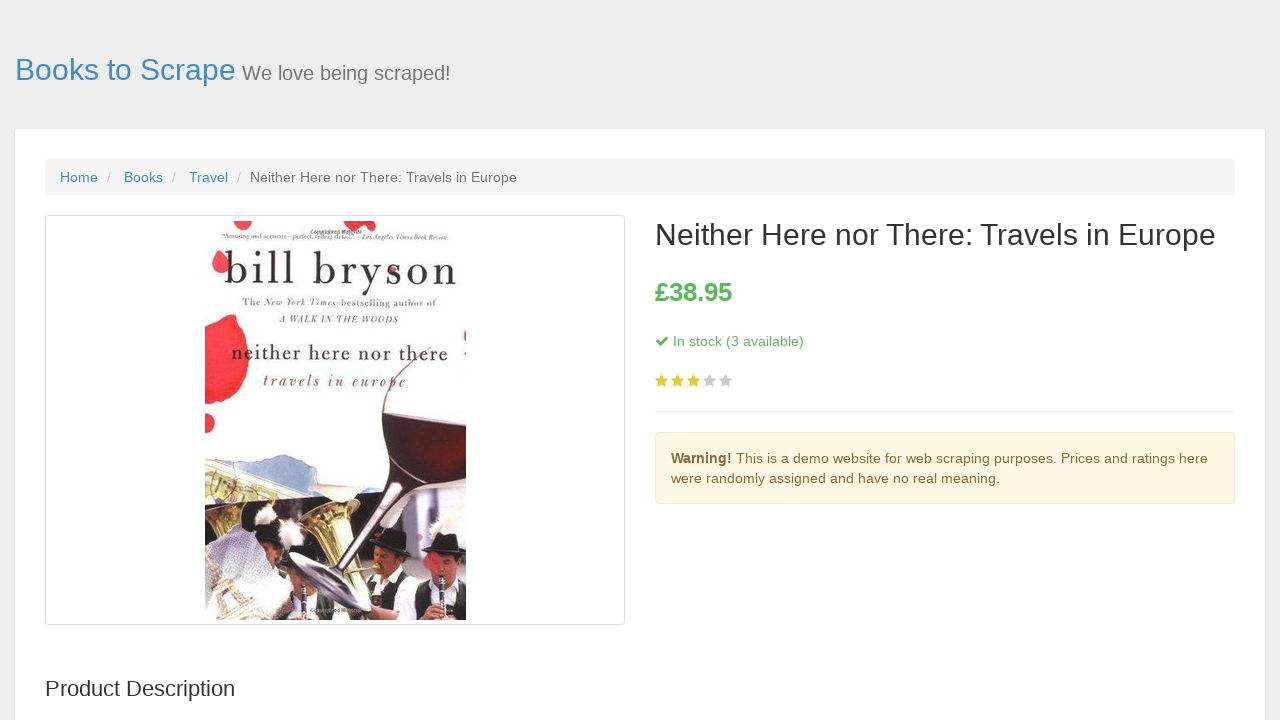

Book 10 detail page loaded
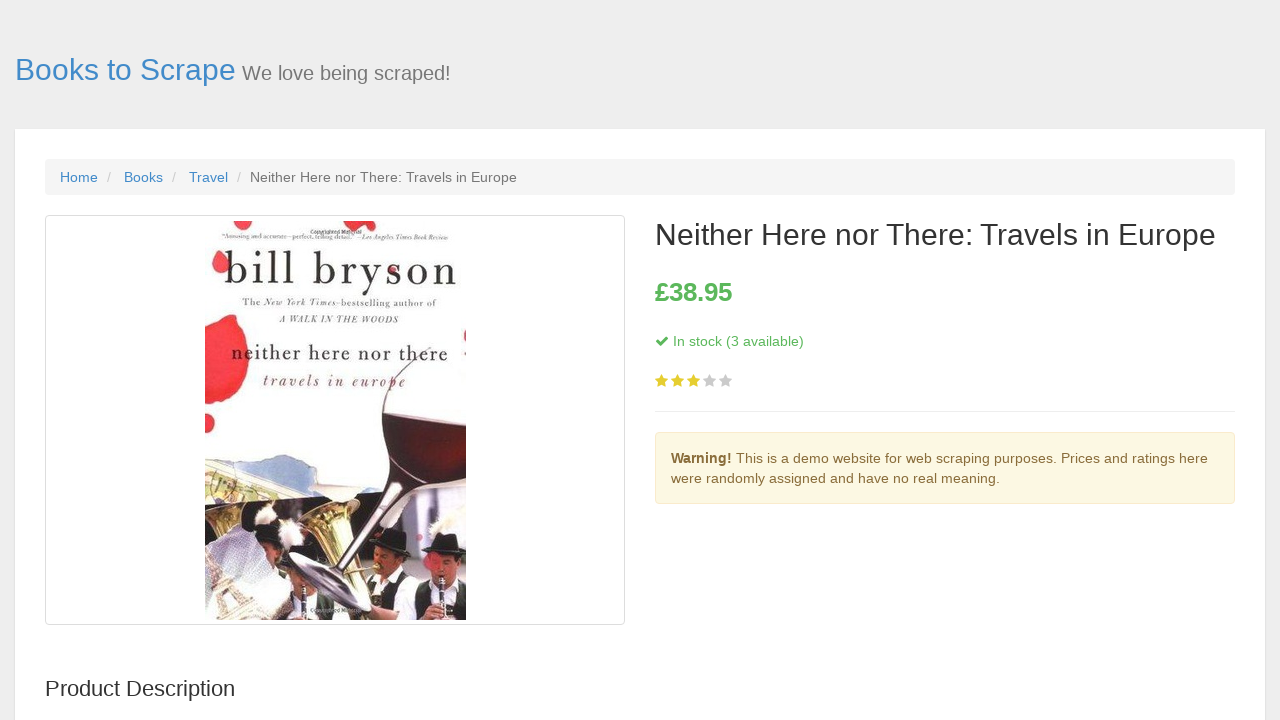

Book 10 information table verified
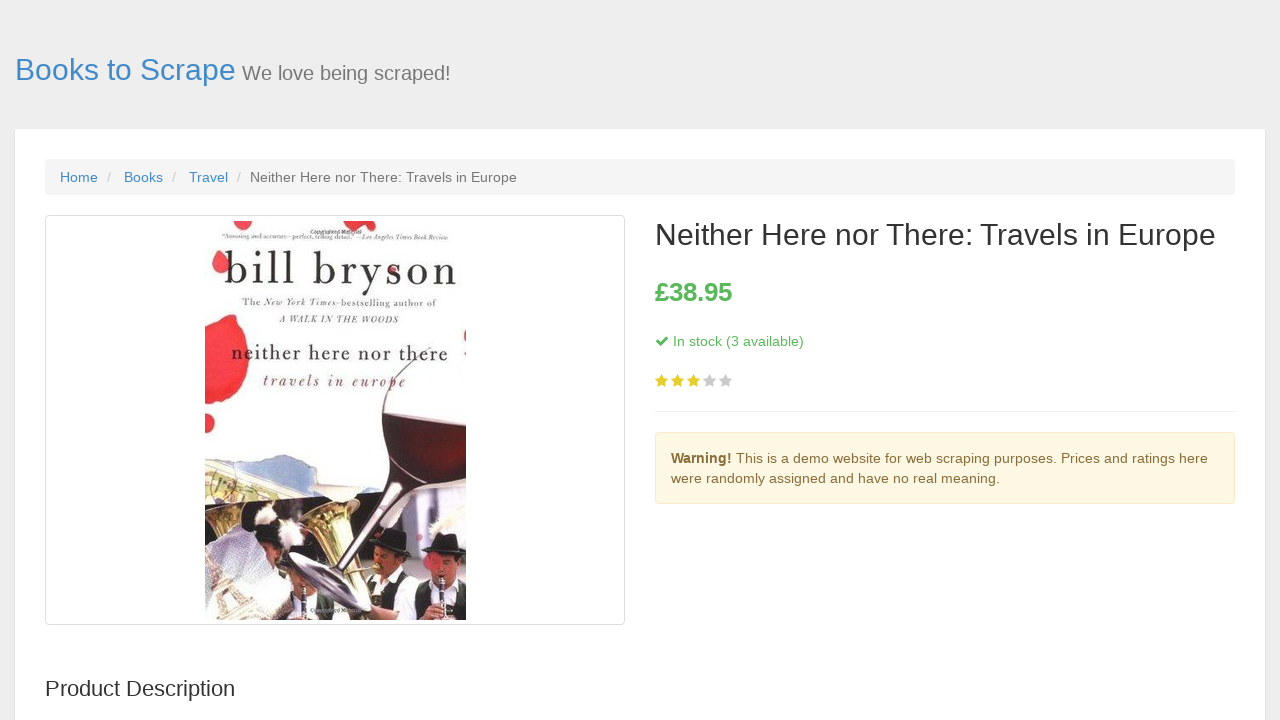

Navigated back to Travel category from book 10
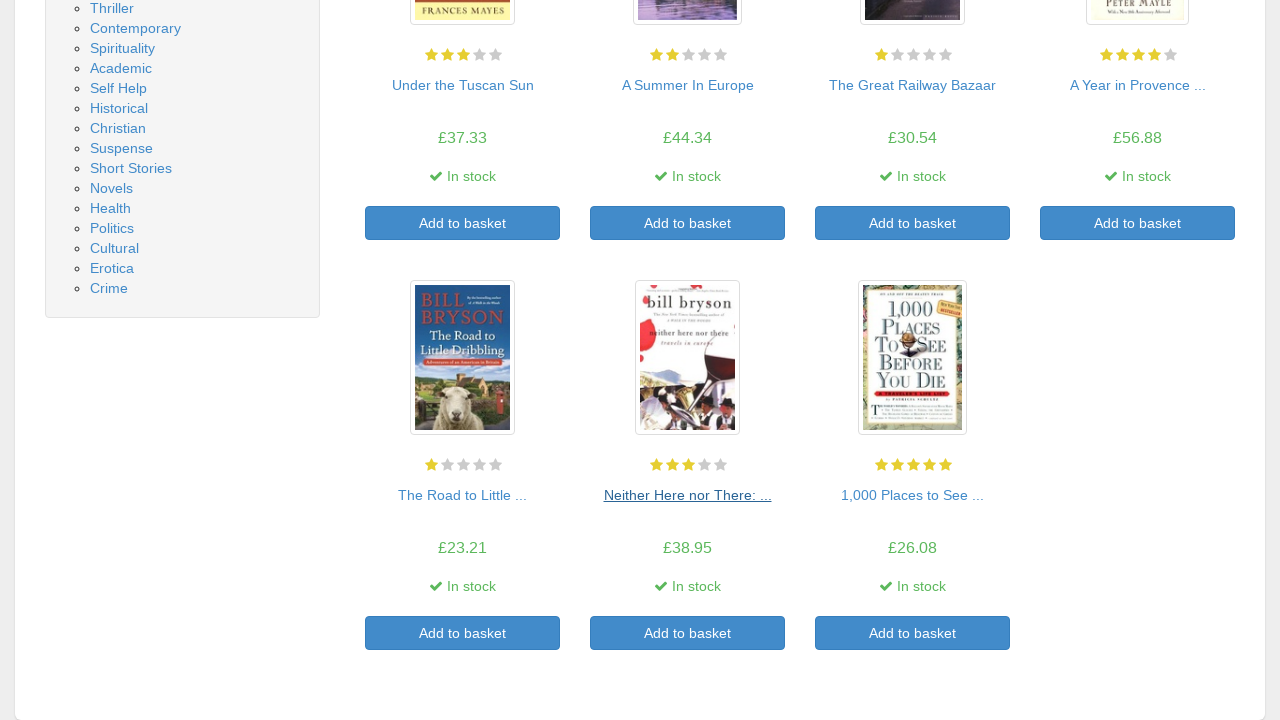

Travel category book list reloaded
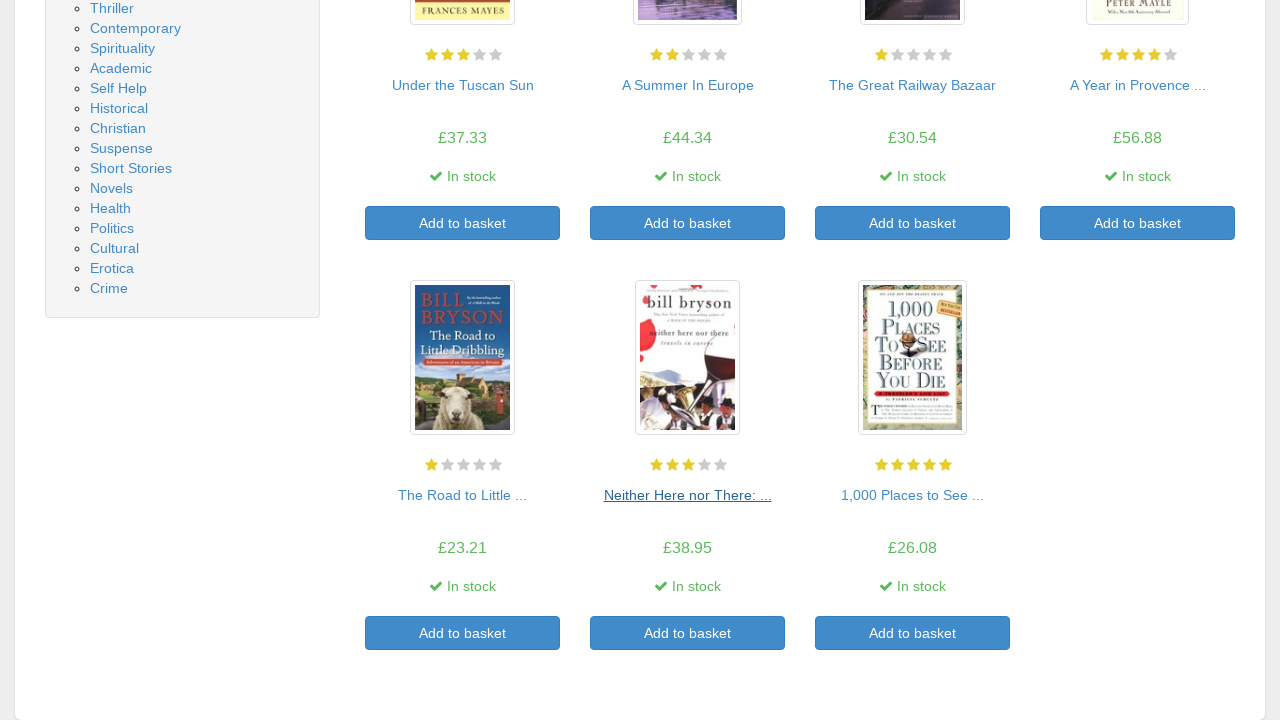

Clicked on book 11 title to view details at (912, 495) on ol.row li >> nth=10 >> h3 a
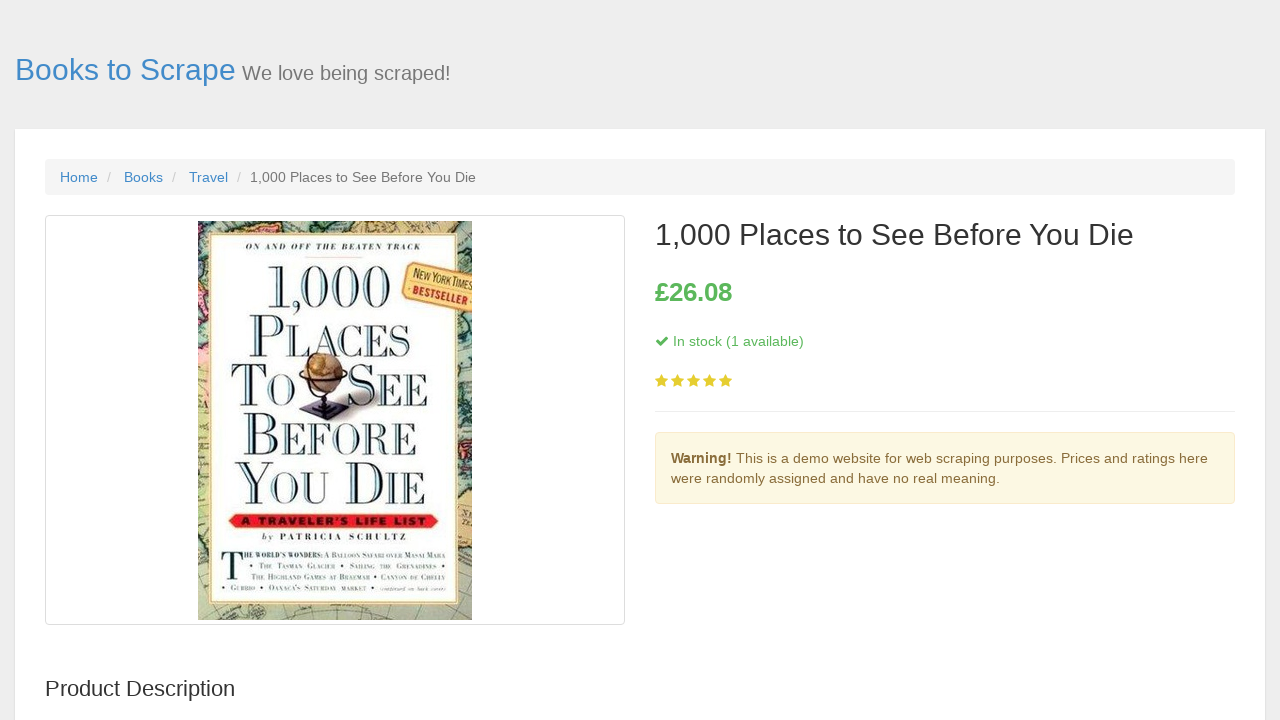

Book 11 detail page loaded
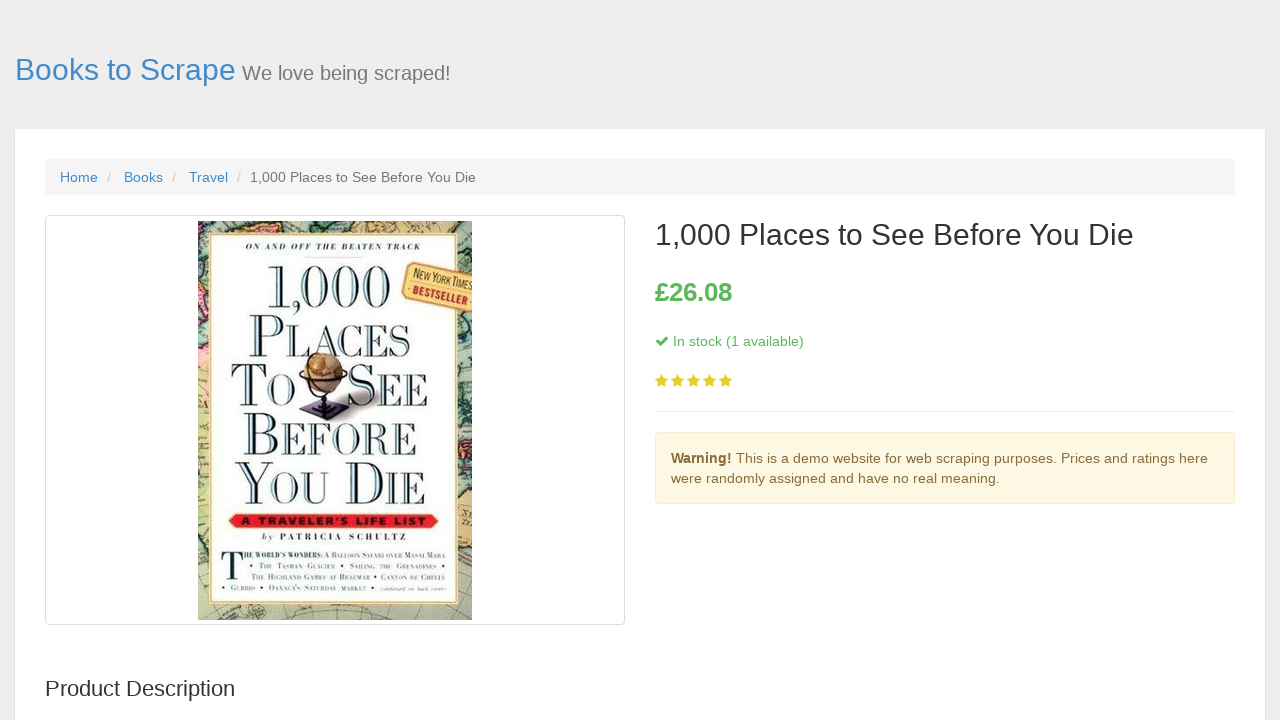

Book 11 information table verified
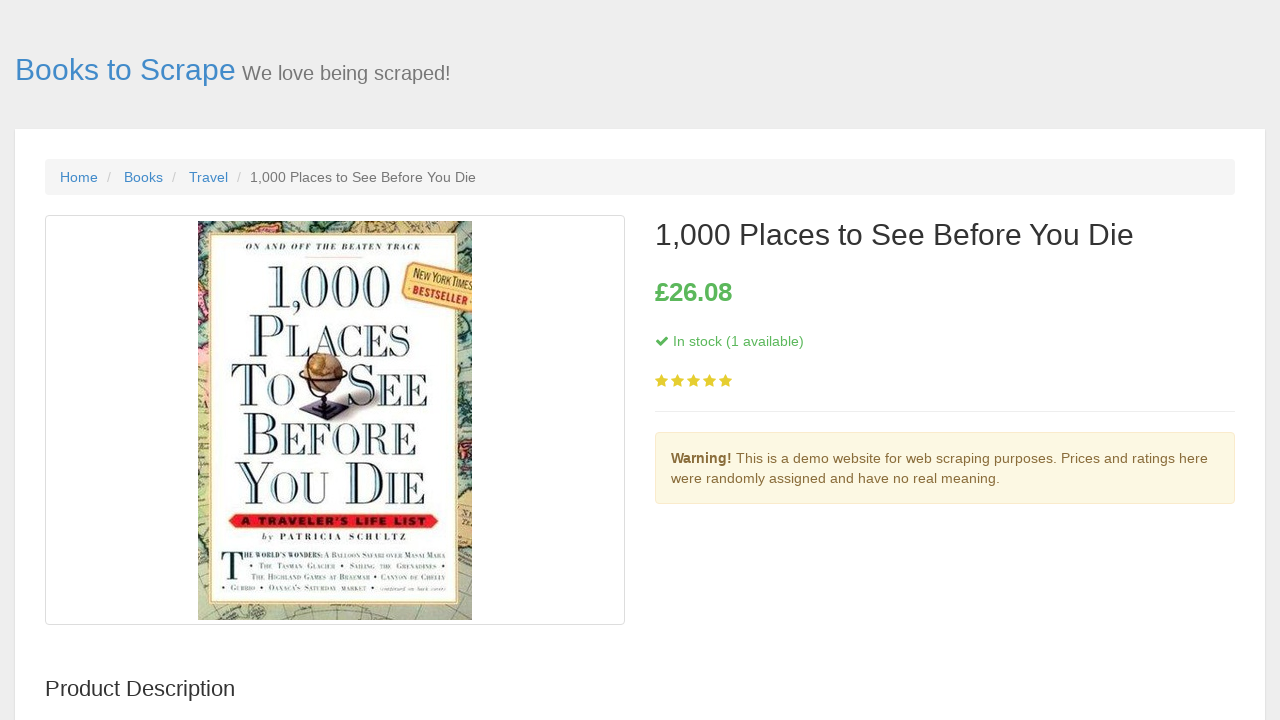

Navigated back to Travel category from book 11
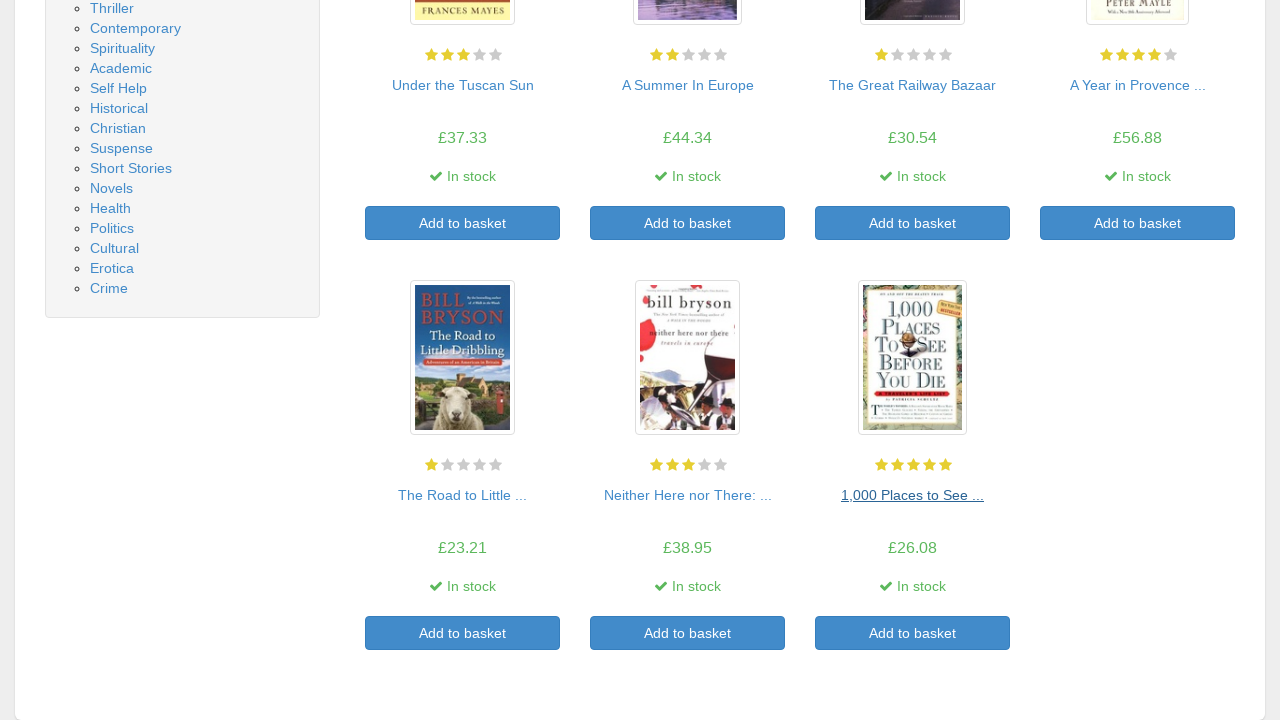

Travel category book list reloaded
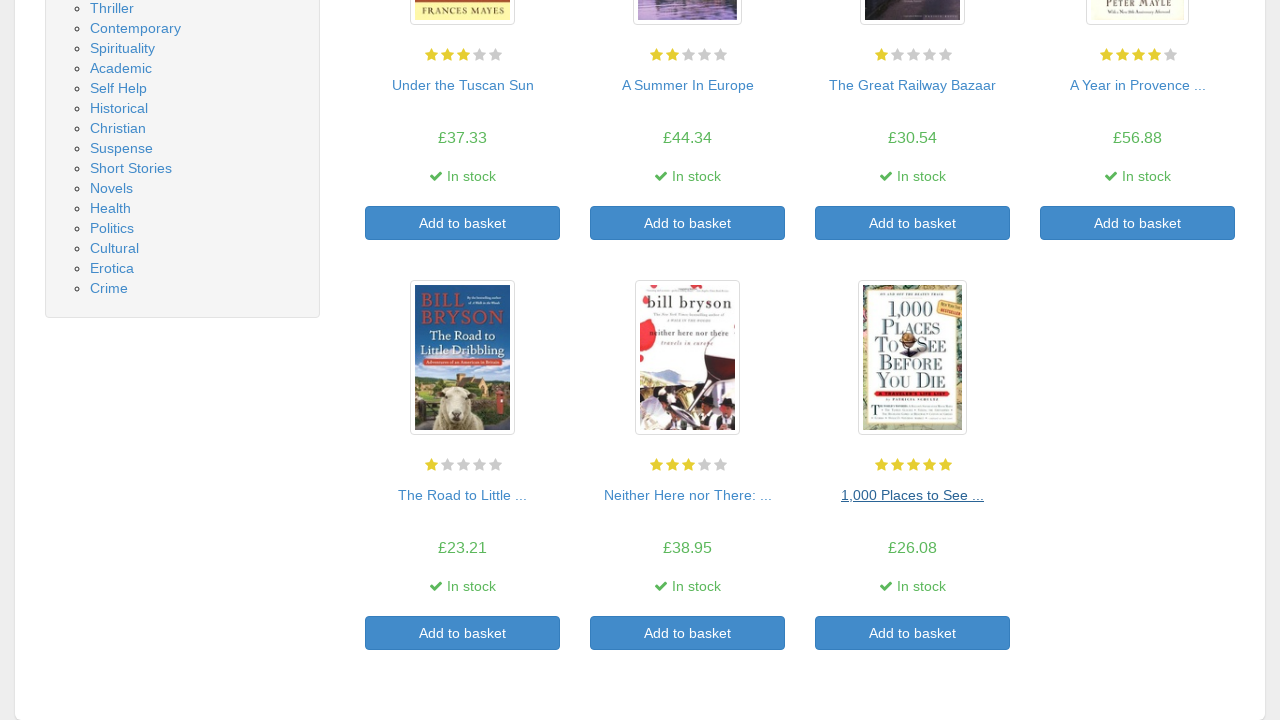

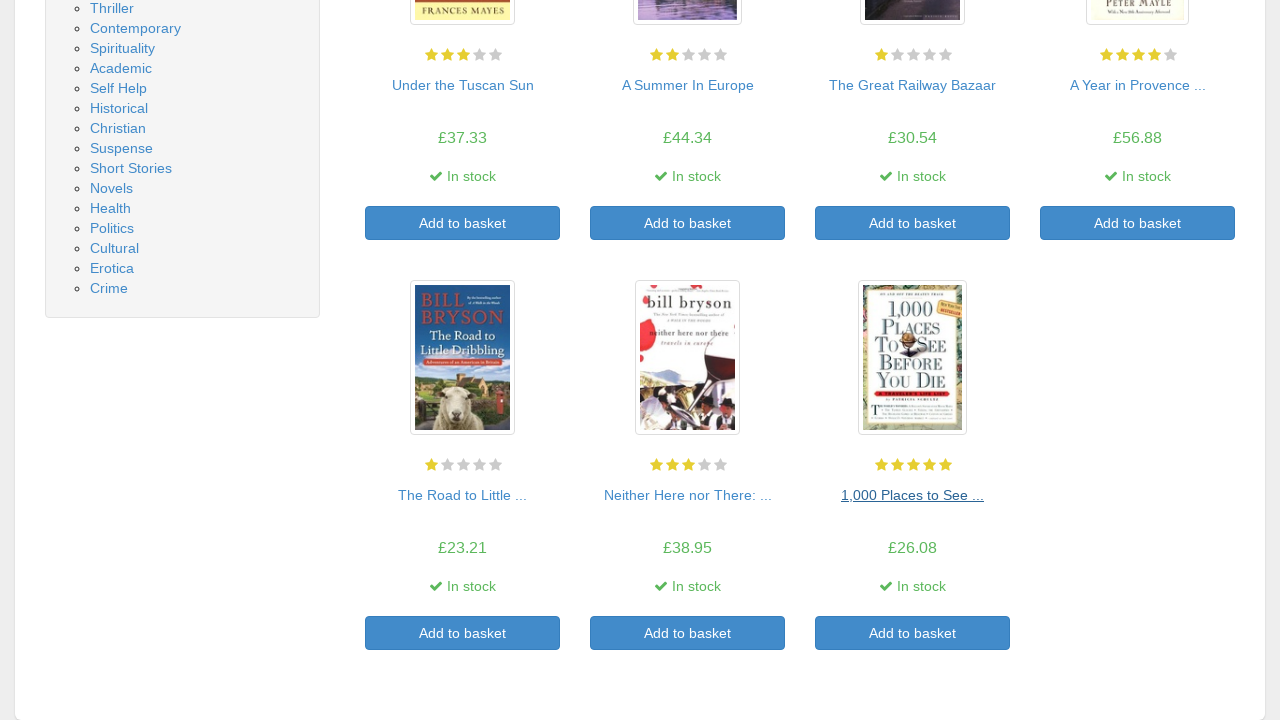